Tests multi-window handling by opening new windows, switching between them, filling forms in each window, and returning to the parent window

Starting URL: https://www.hyrtutorials.com/p/window-handles-practice.html

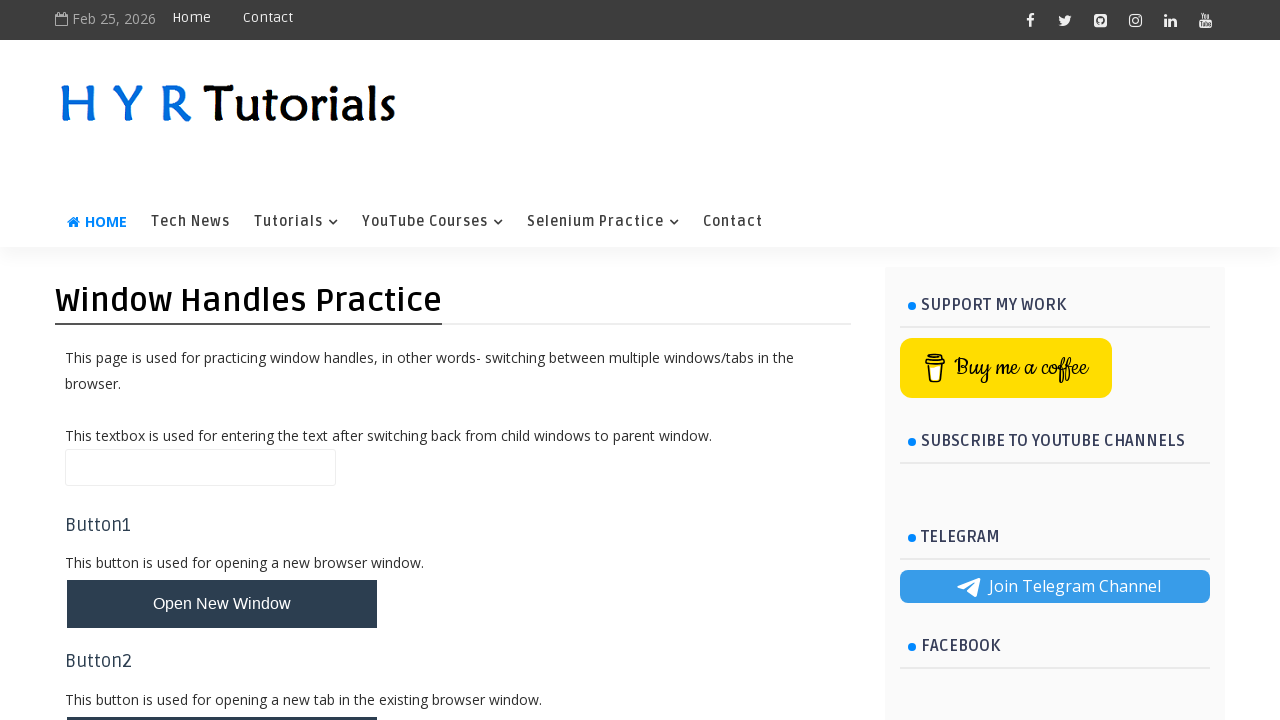

Scrolled to new windows button
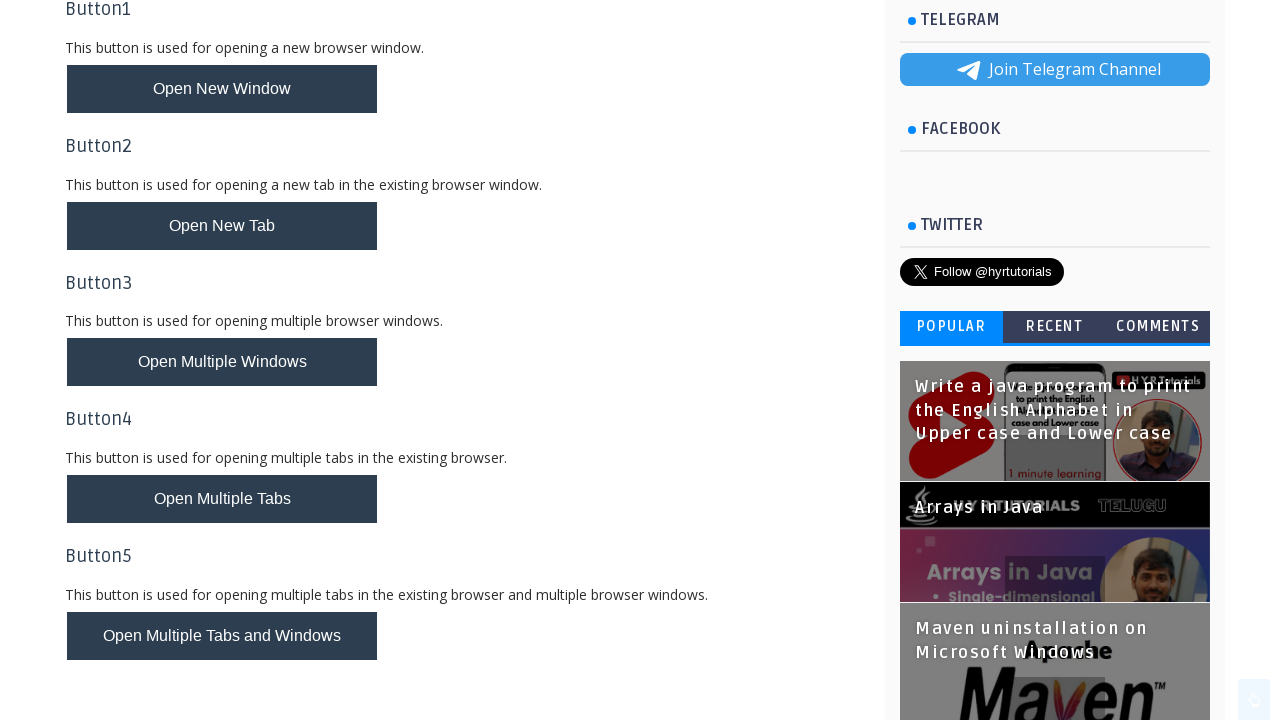

Clicked button to open new windows at (222, 362) on button#newWindowsBtn
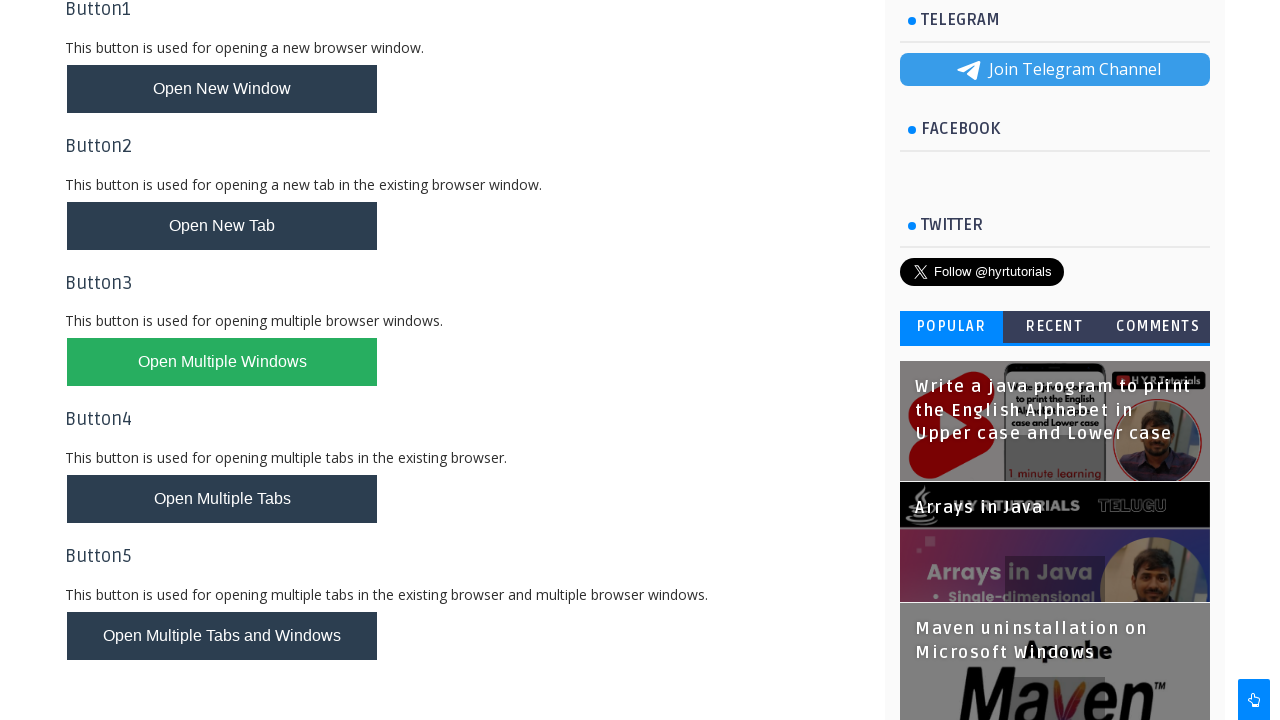

Retrieved all open pages from context
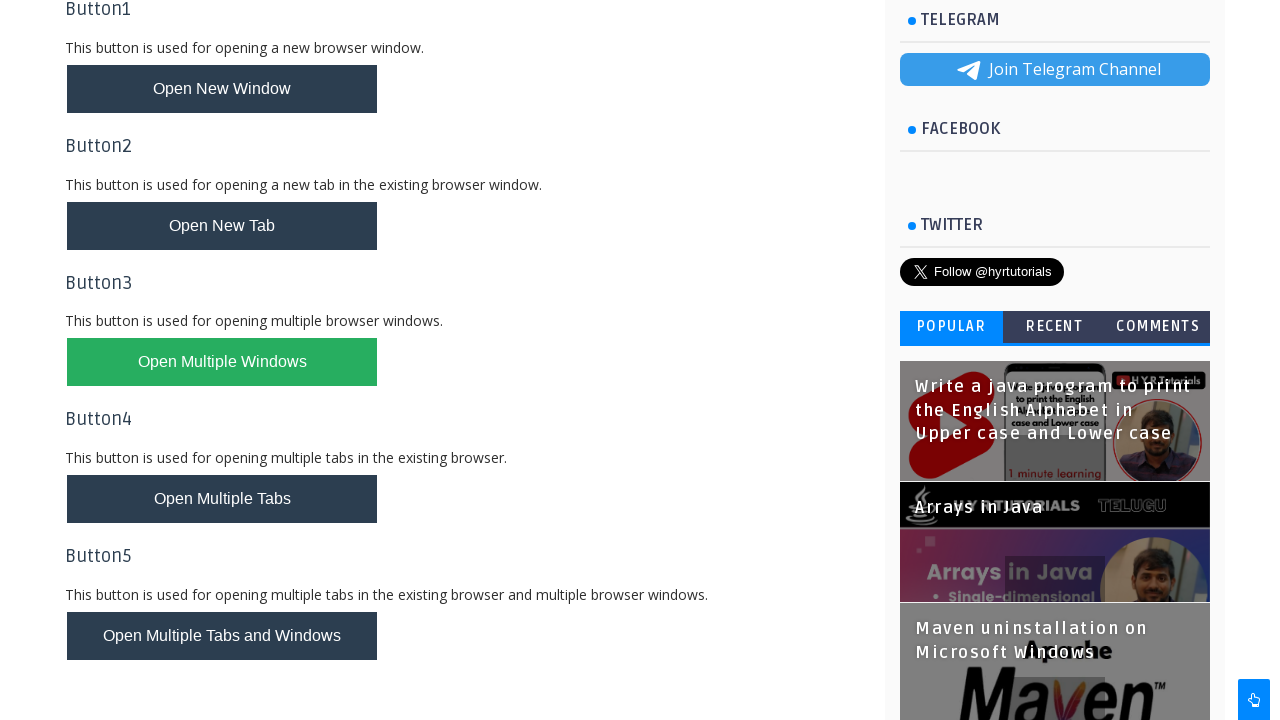

Switched to new window
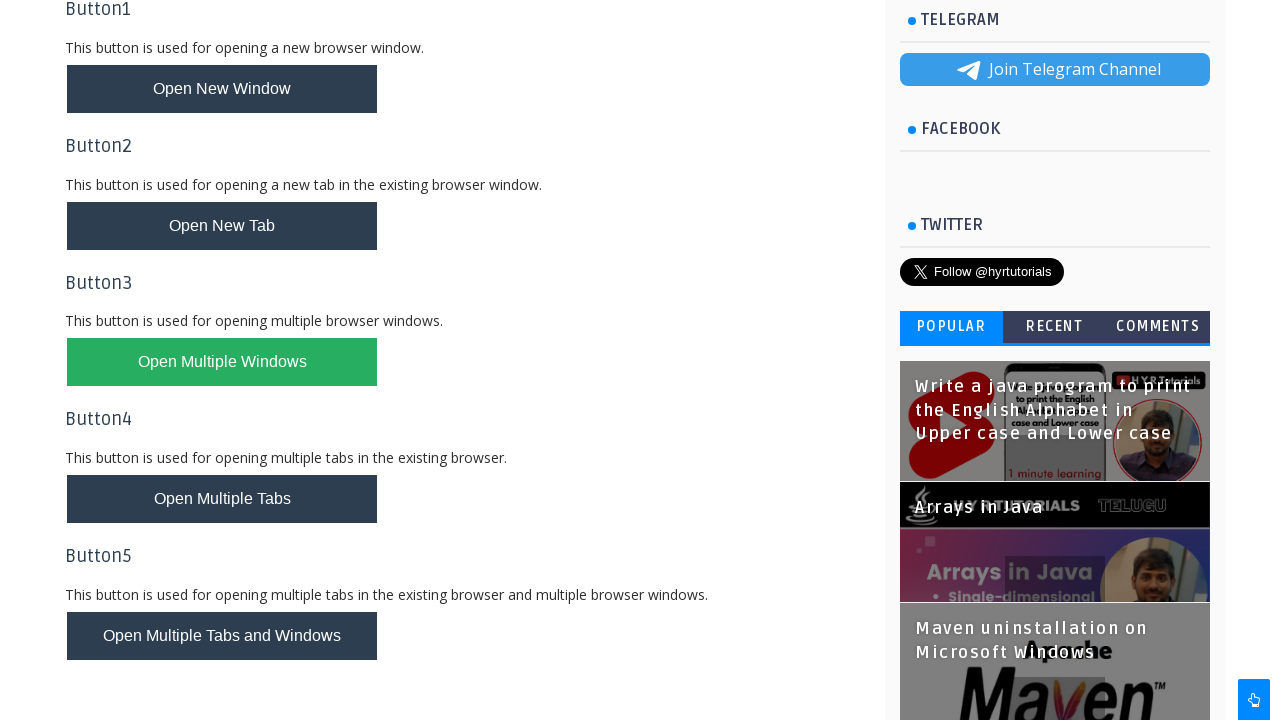

Retrieved window title: XPath Practice - H Y R Tutorials
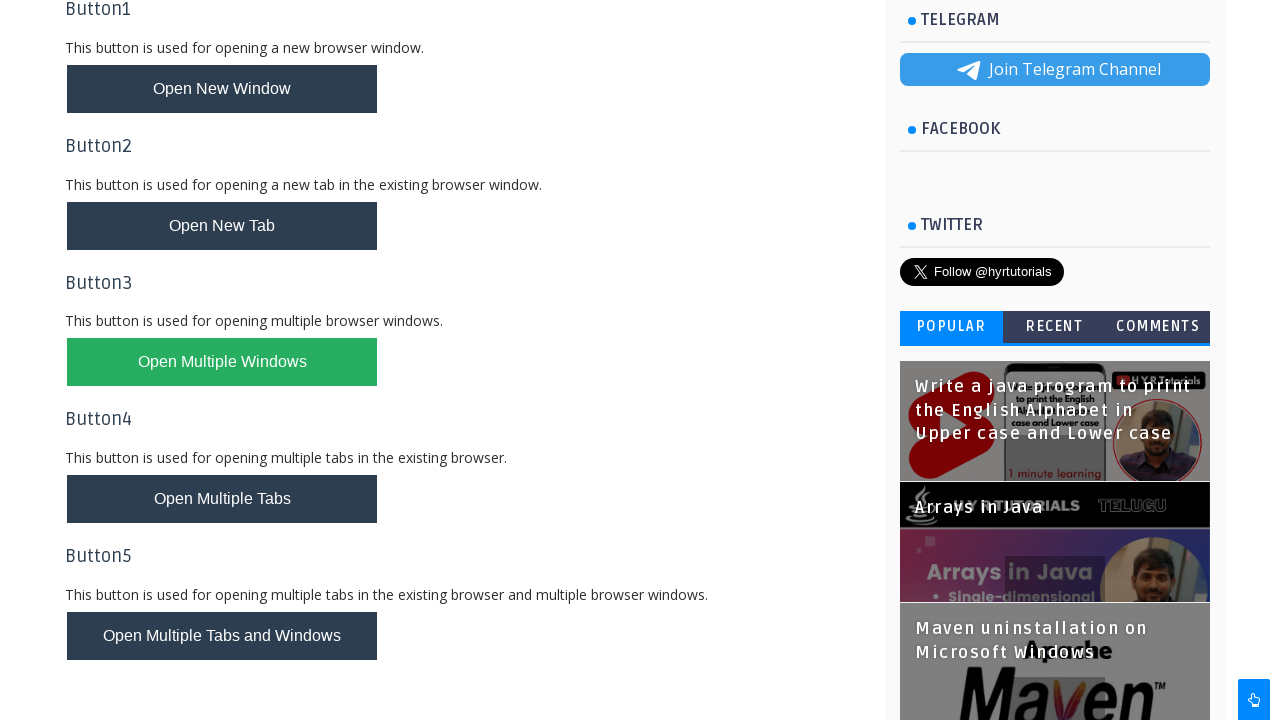

Scrolled to first name field in XPath Practice window
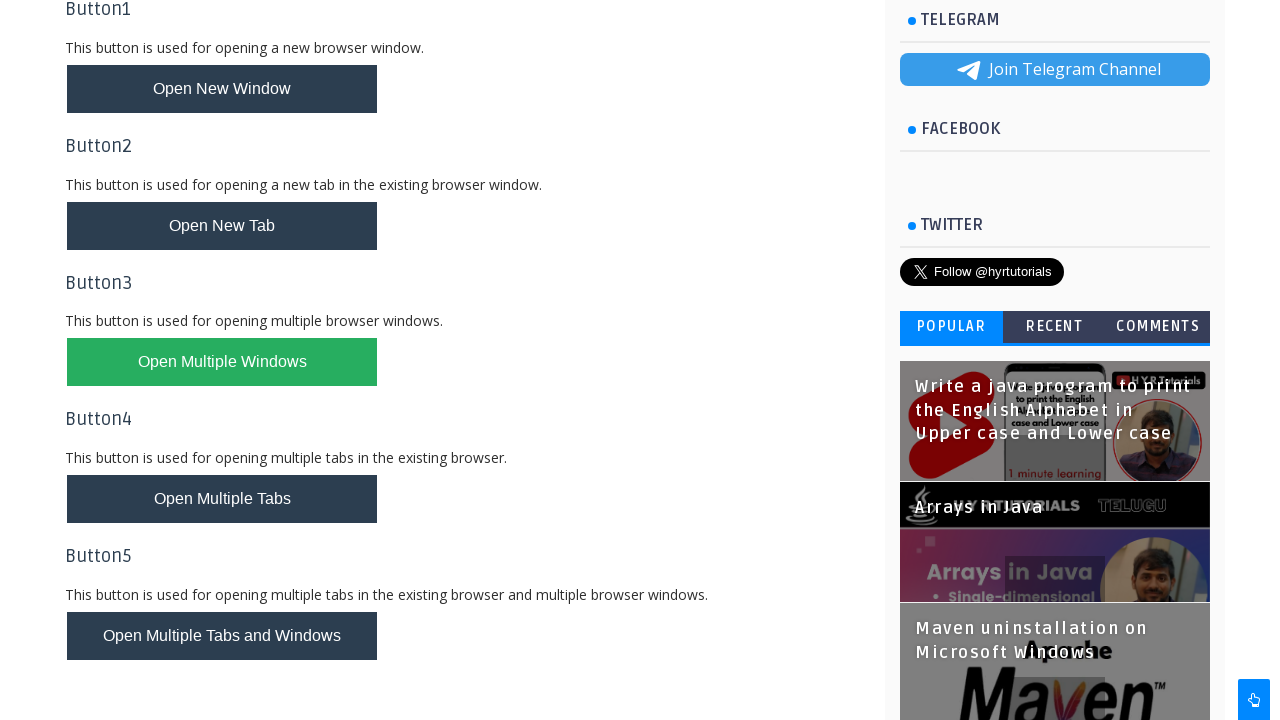

Filled first name field with 'reshma' on (//input[@name='name'])[1]
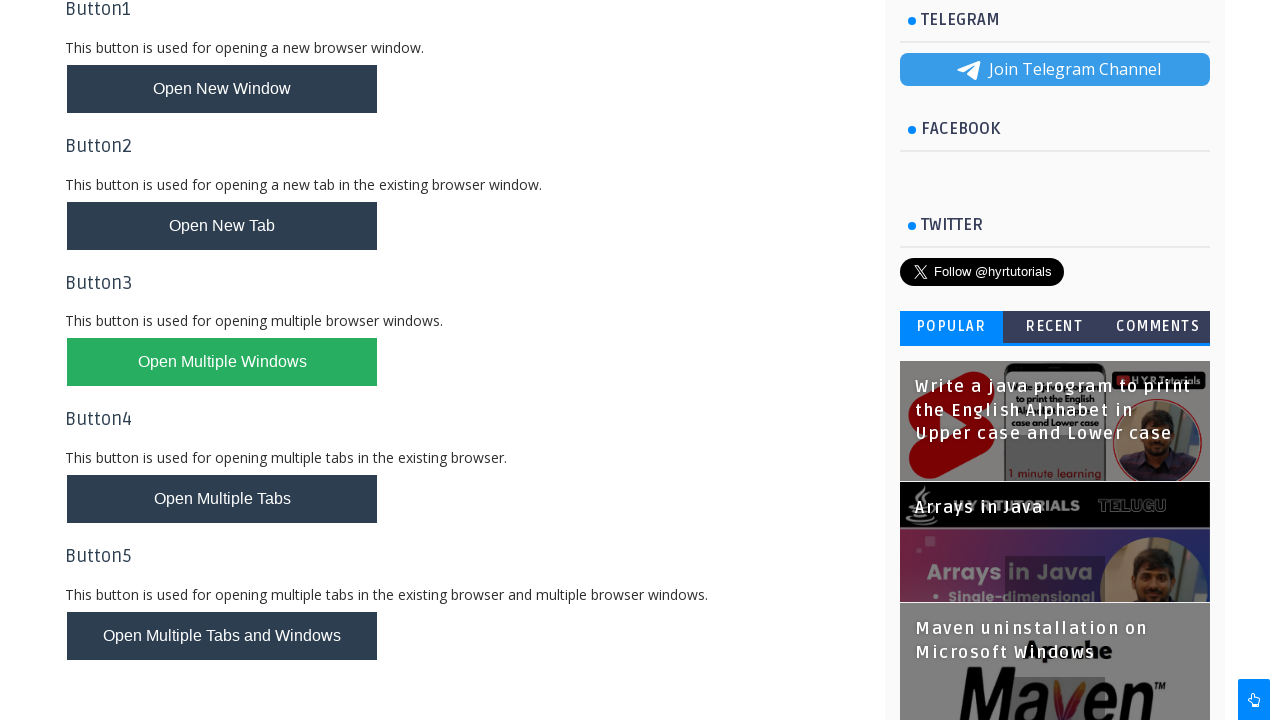

Scrolled to second name field
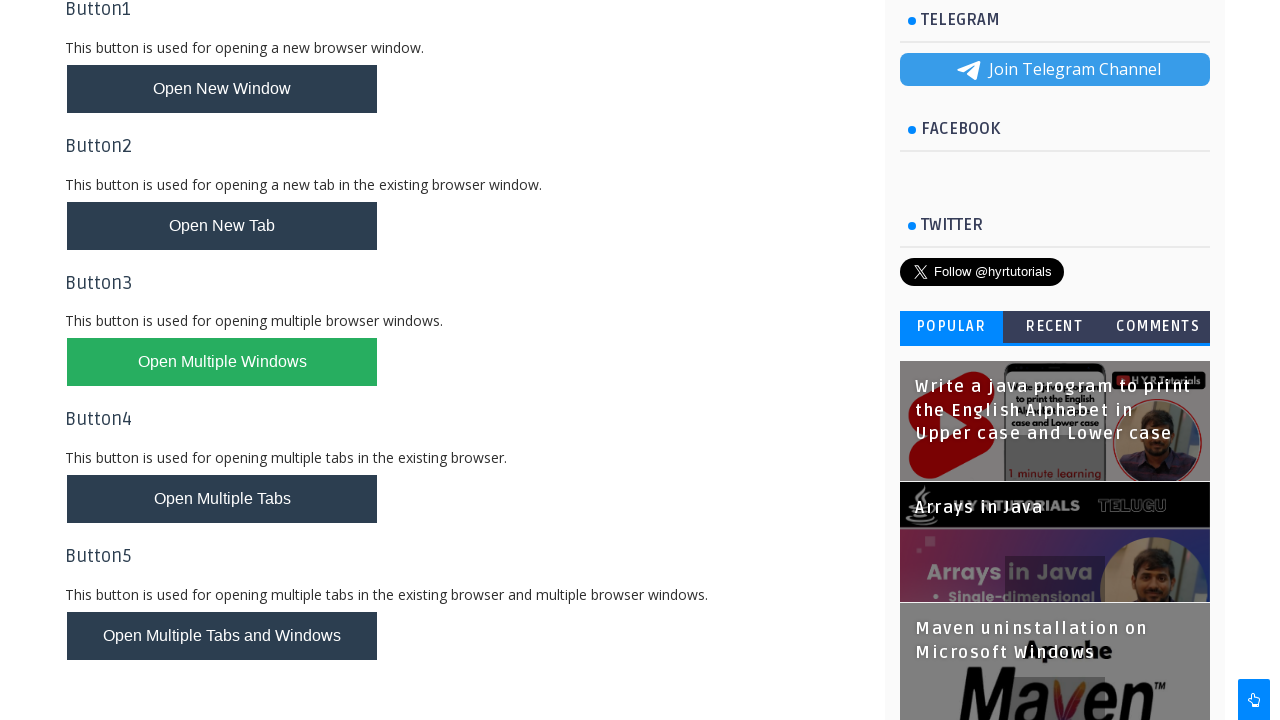

Filled second name field with 'Moncy' on (//input[@name='name'])[2]
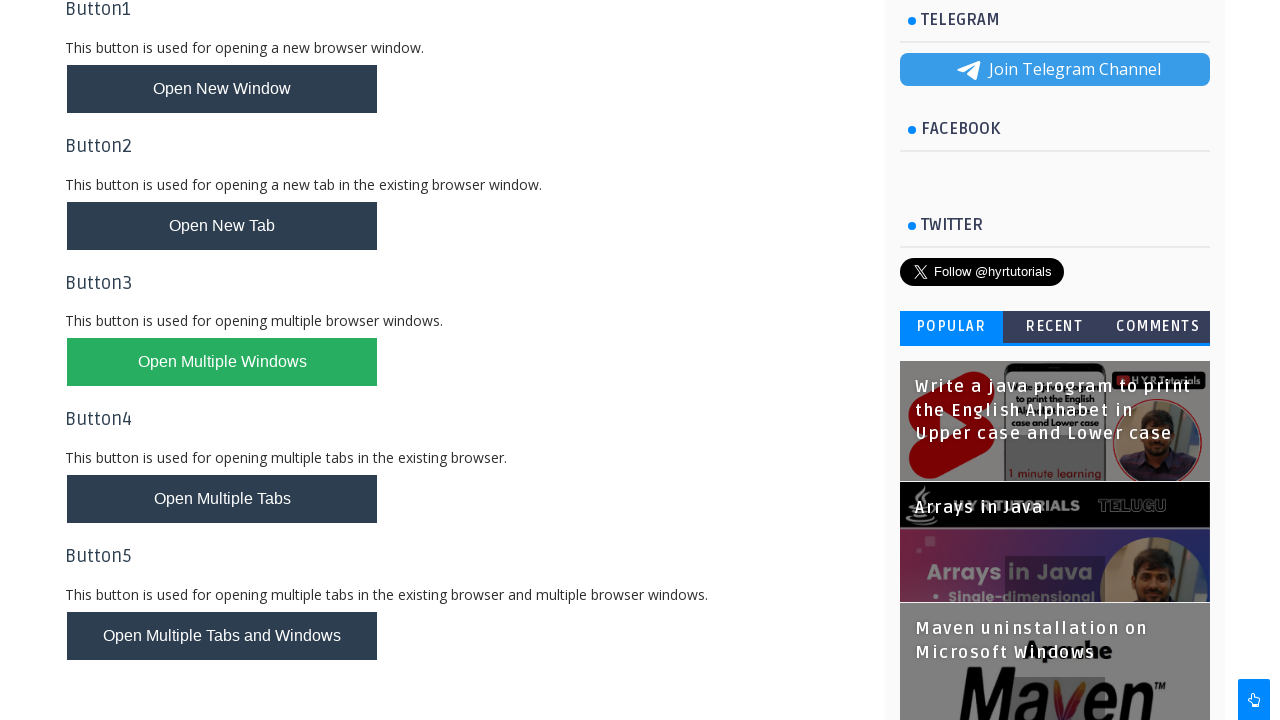

Scrolled to email field
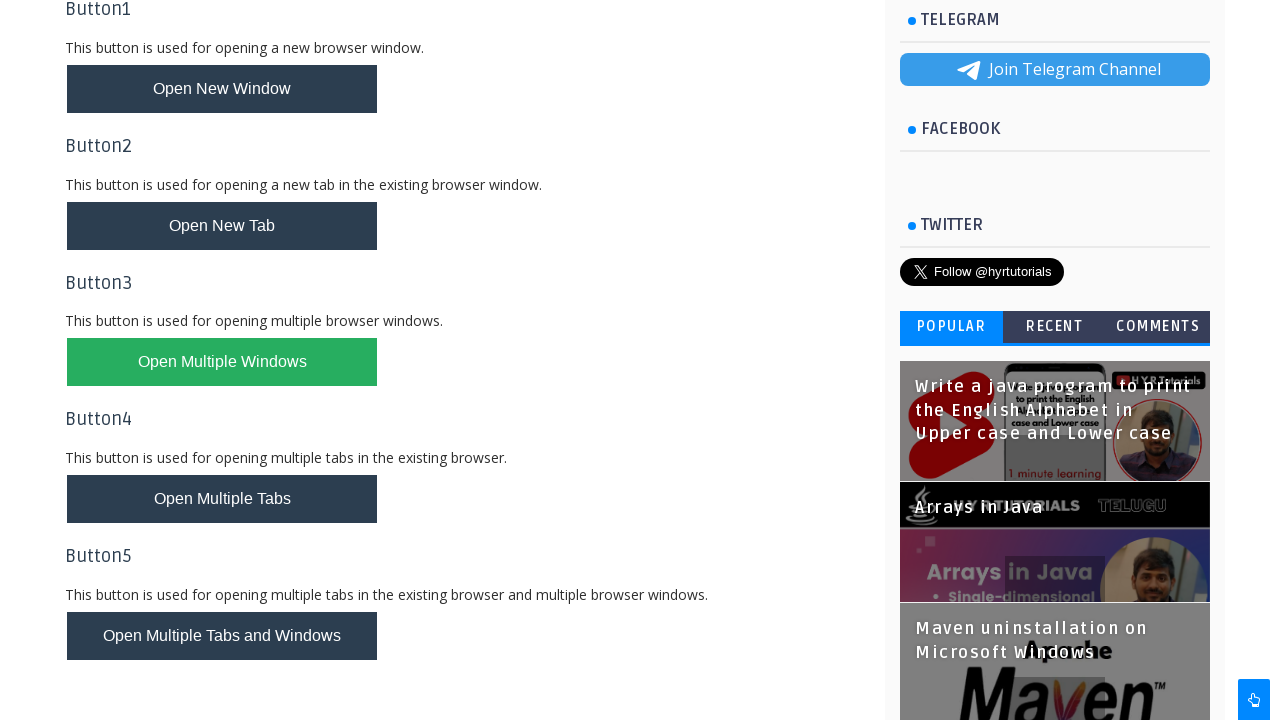

Filled email field with 'xyz@gmail.com' on (//input[@type='text'])[3]
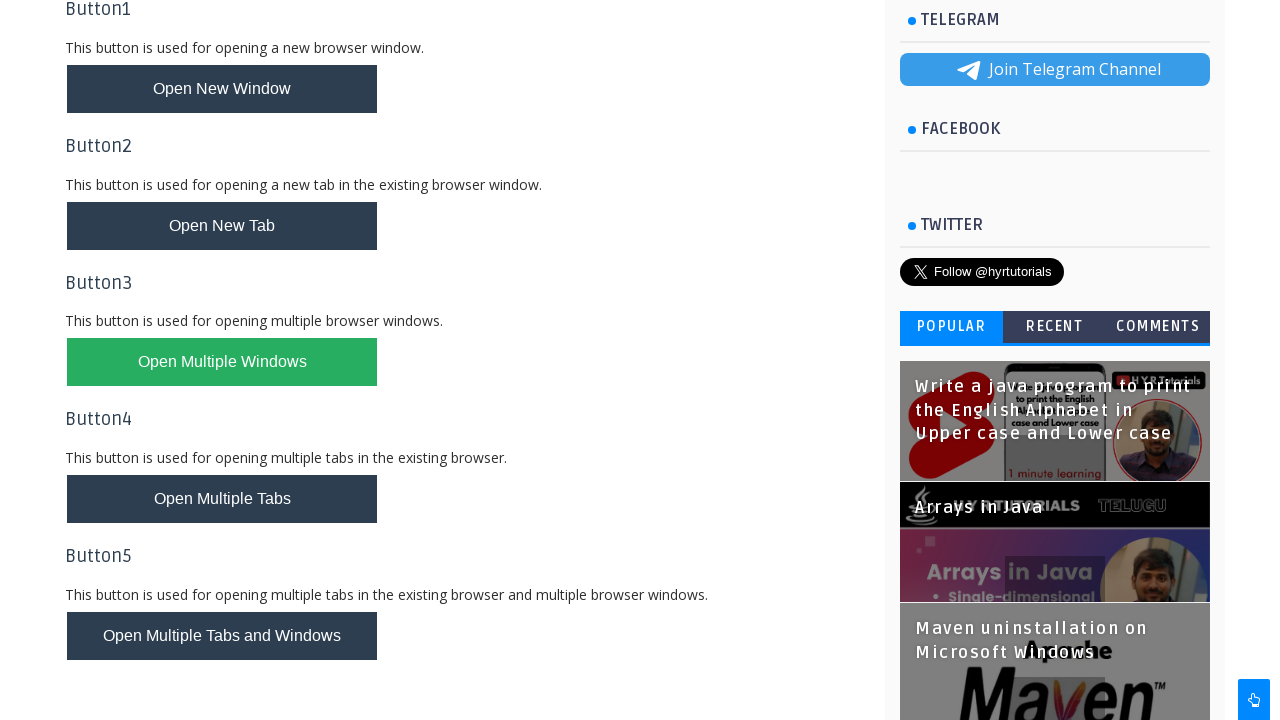

Scrolled to password field
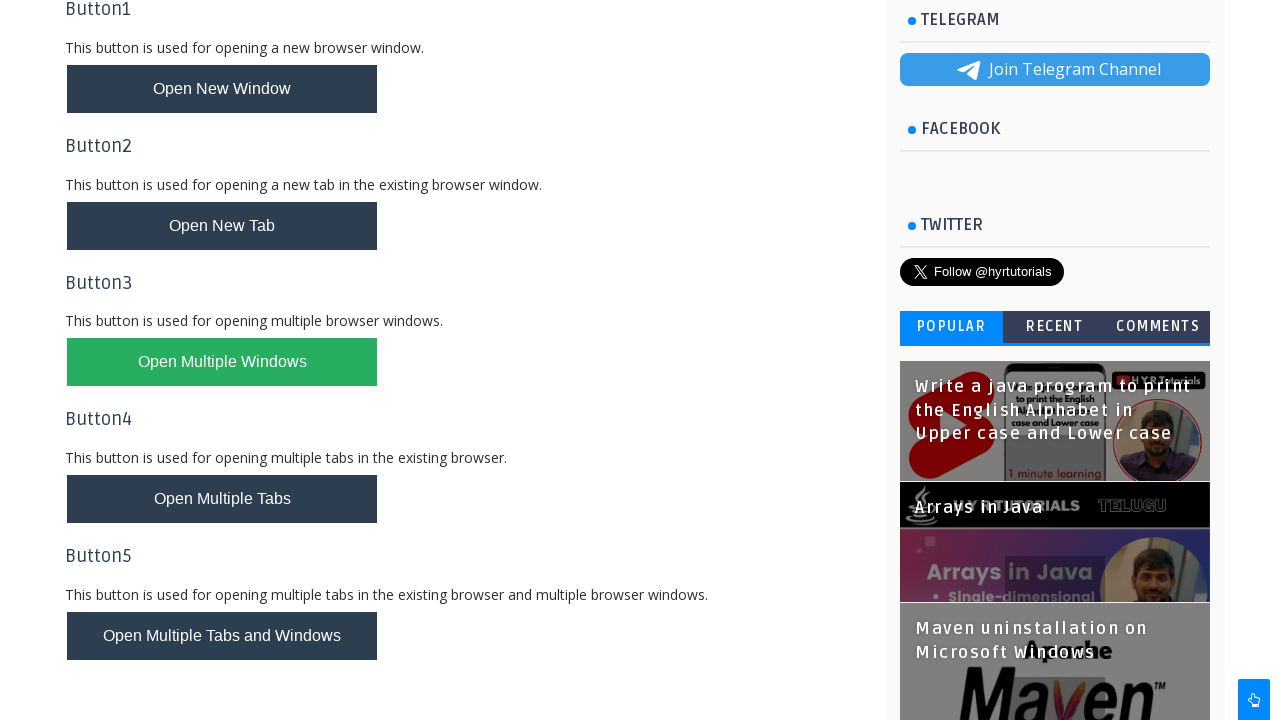

Filled password field on (//input[@type='password'])[1]
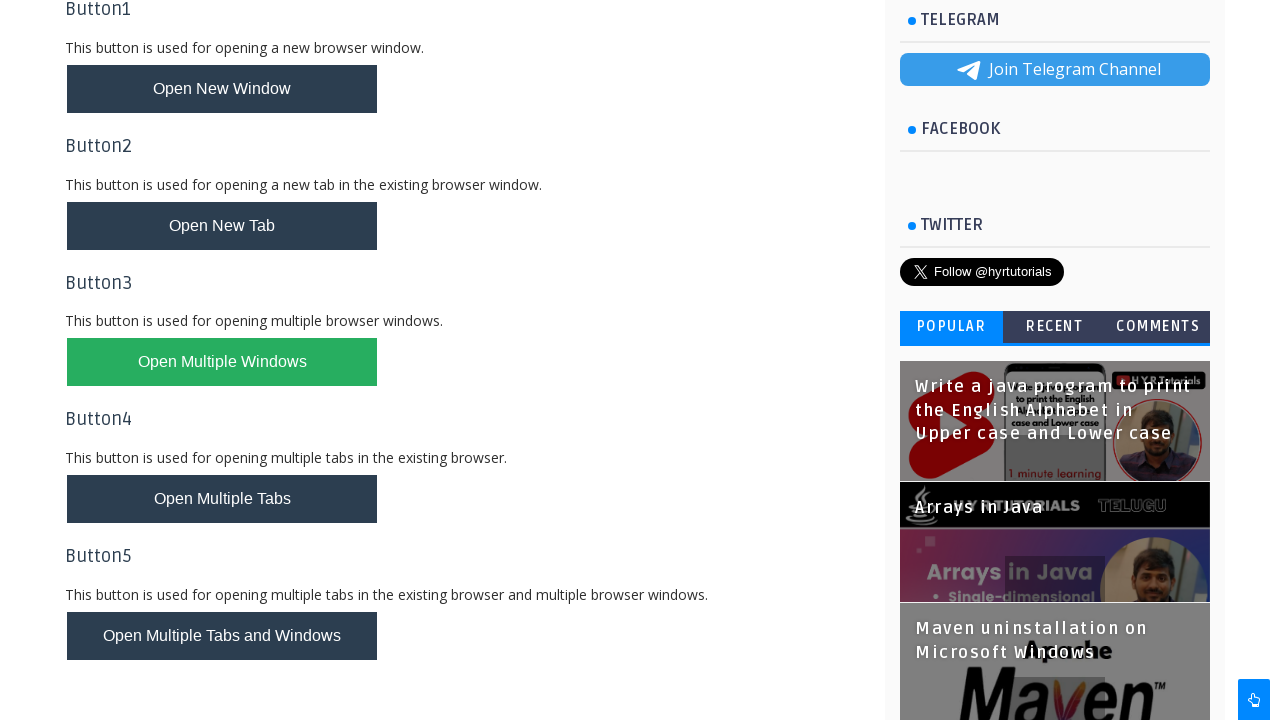

Scrolled to repeat password field
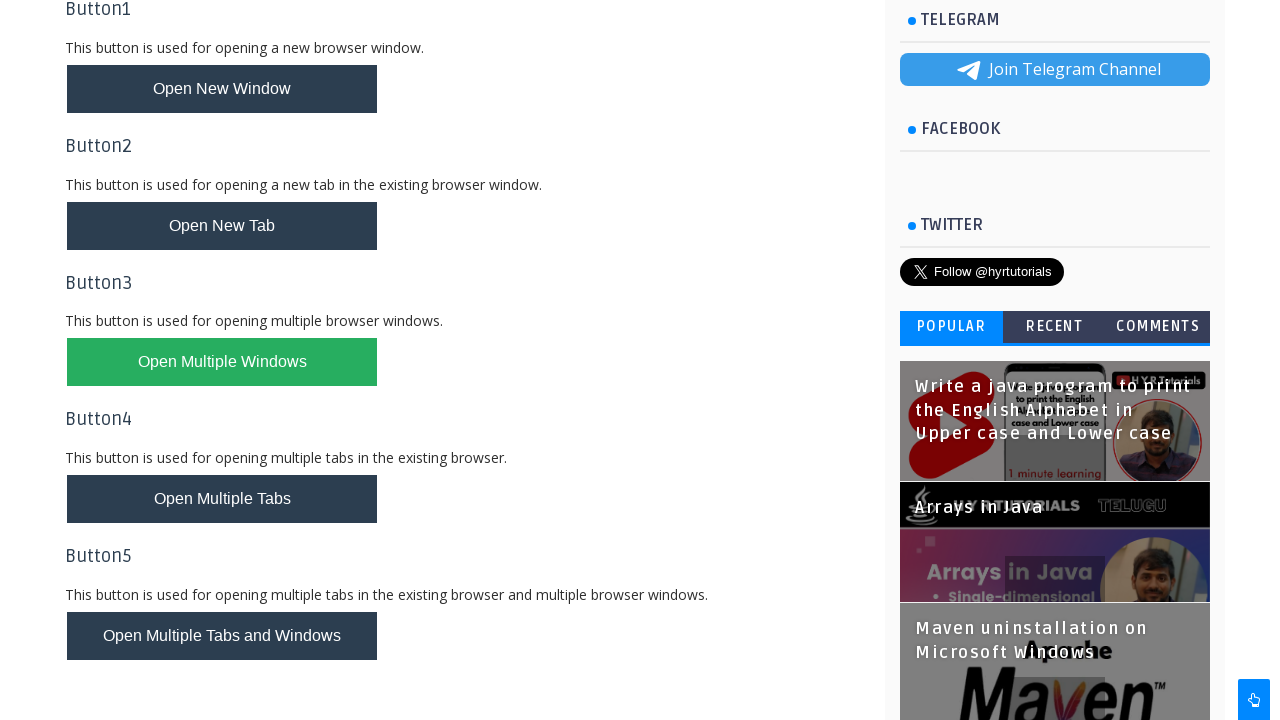

Filled repeat password field on (//input[@type='password'])[2]
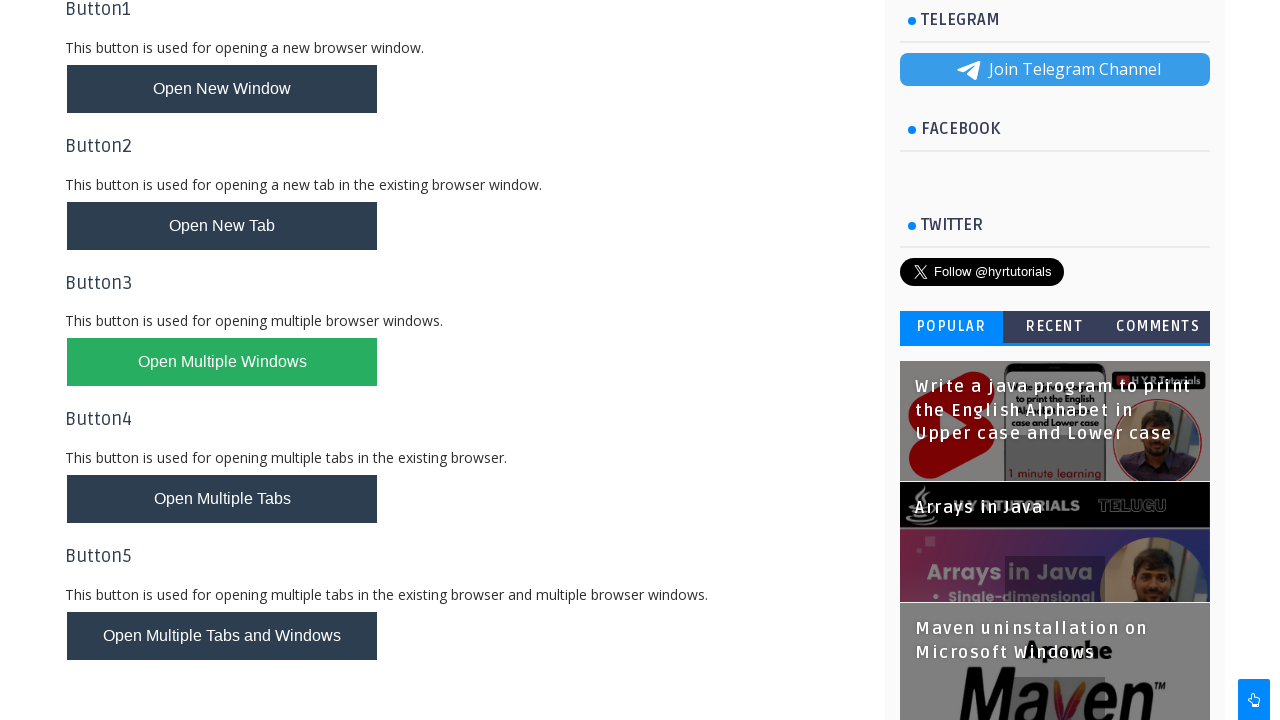

Scrolled to submit button in XPath Practice window
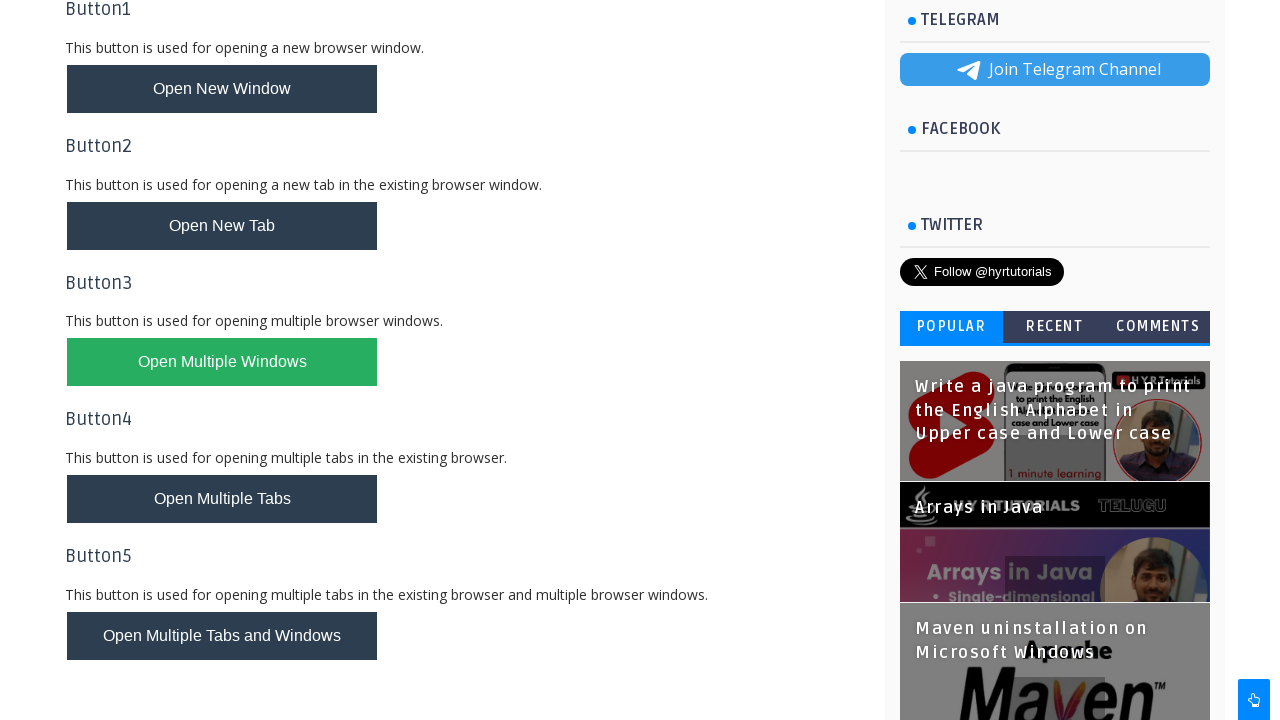

Clicked submit button in XPath Practice window at (232, 333) on (//button[@type='submit'])[1]
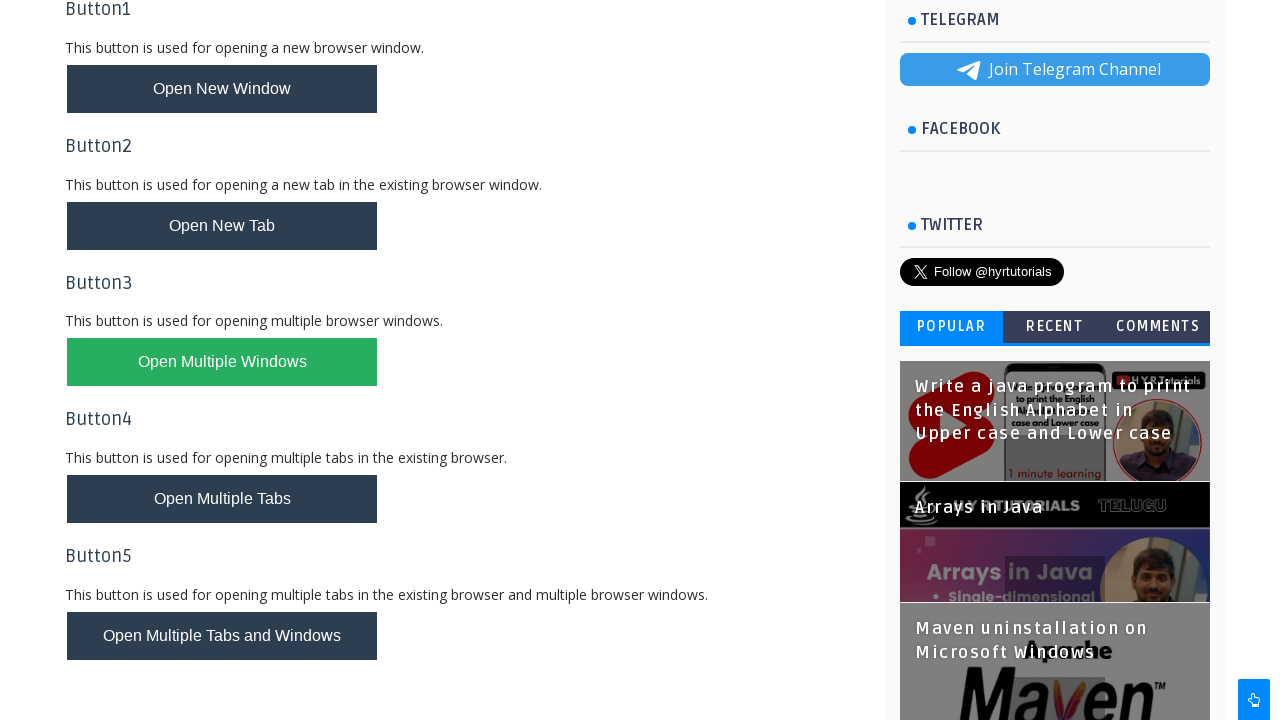

Closed XPath Practice window
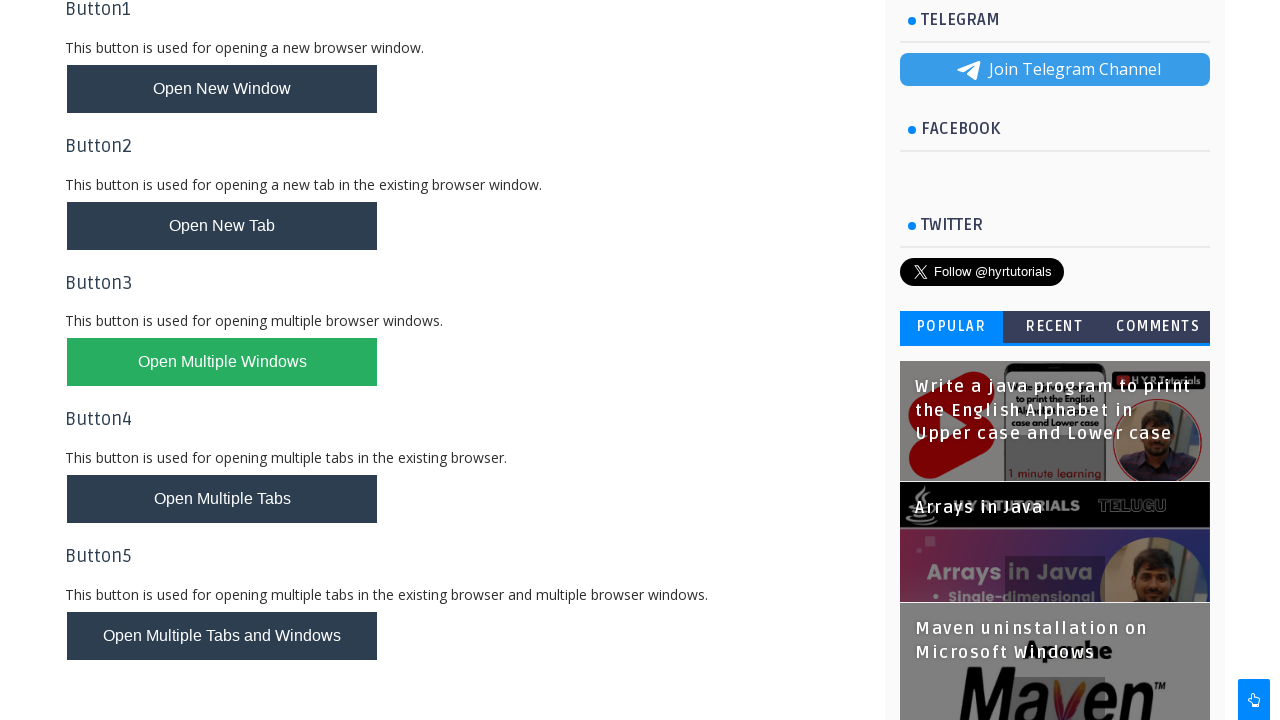

Switched to new window
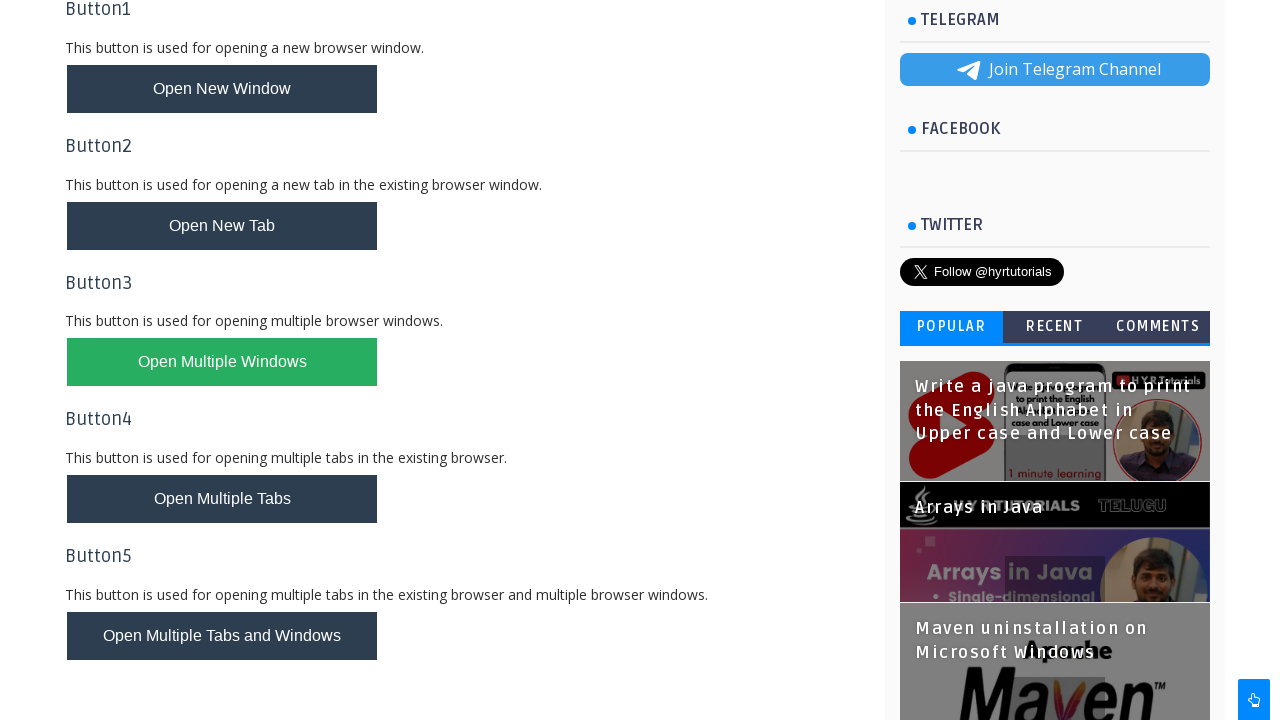

Retrieved window title: Basic Controls - H Y R Tutorials
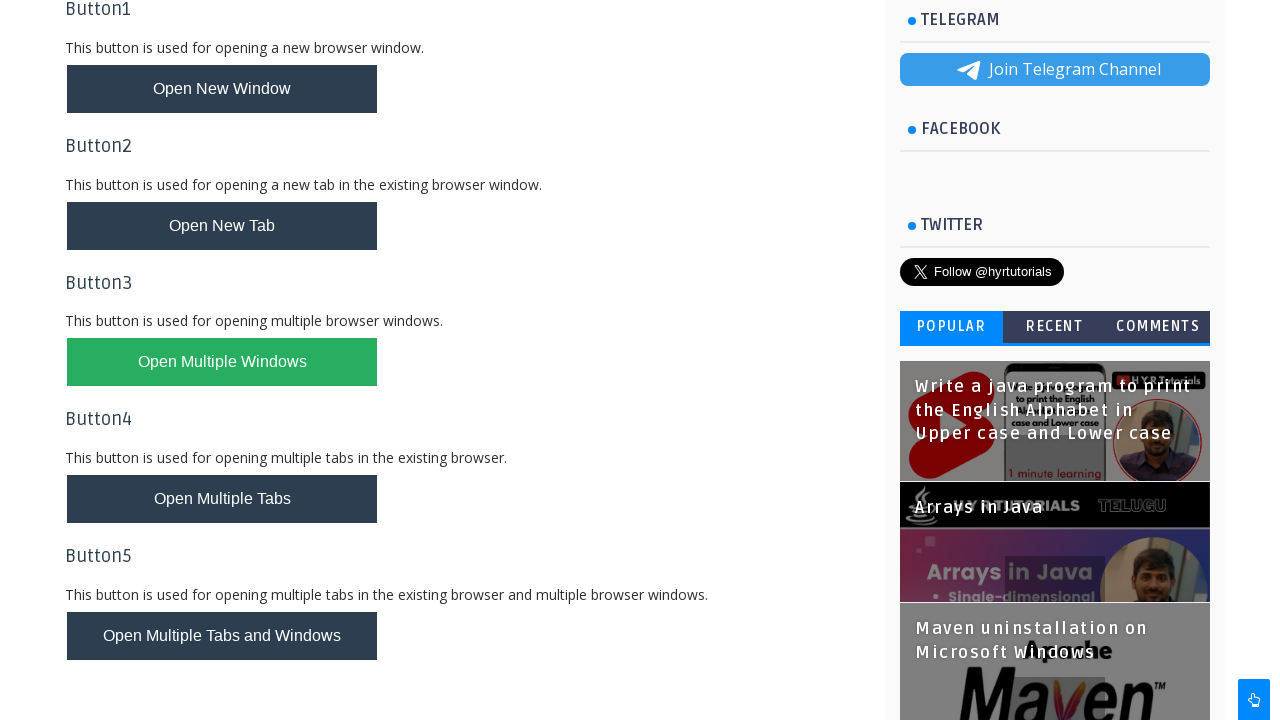

Scrolled to first name field in Basic Controls window
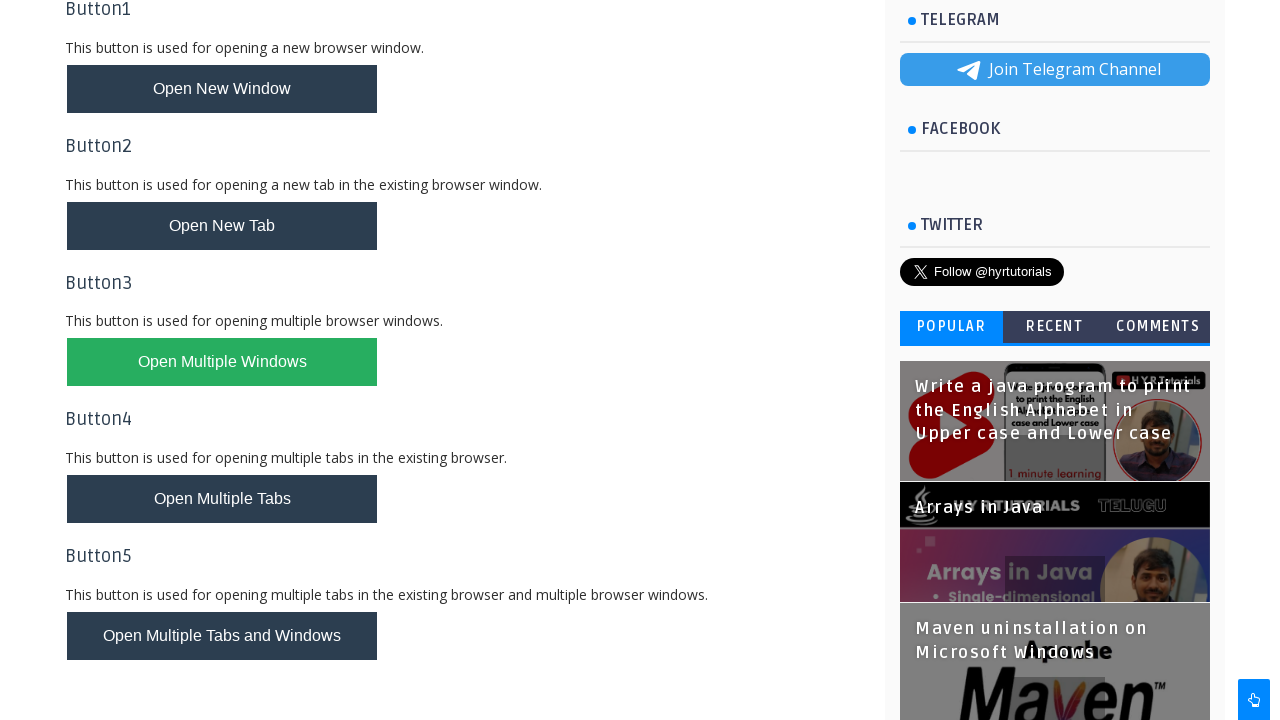

Filled first name field with 'Resh' on input#firstName
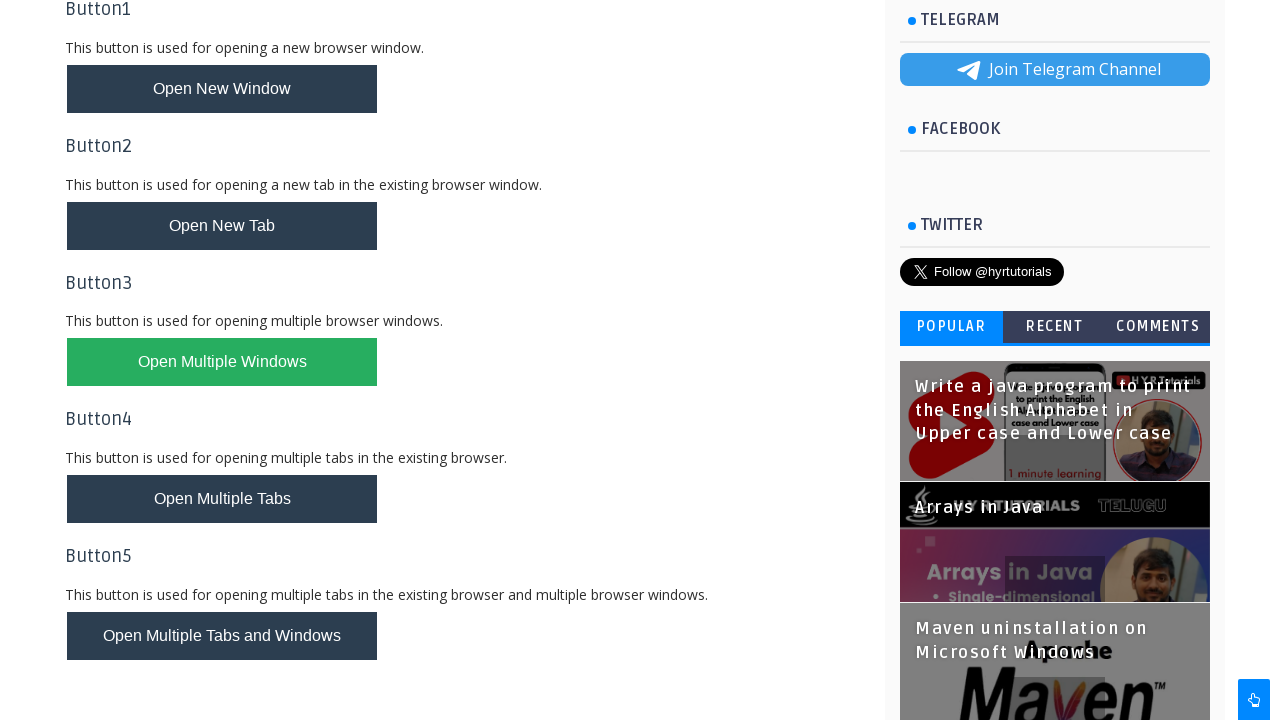

Scrolled to last name field
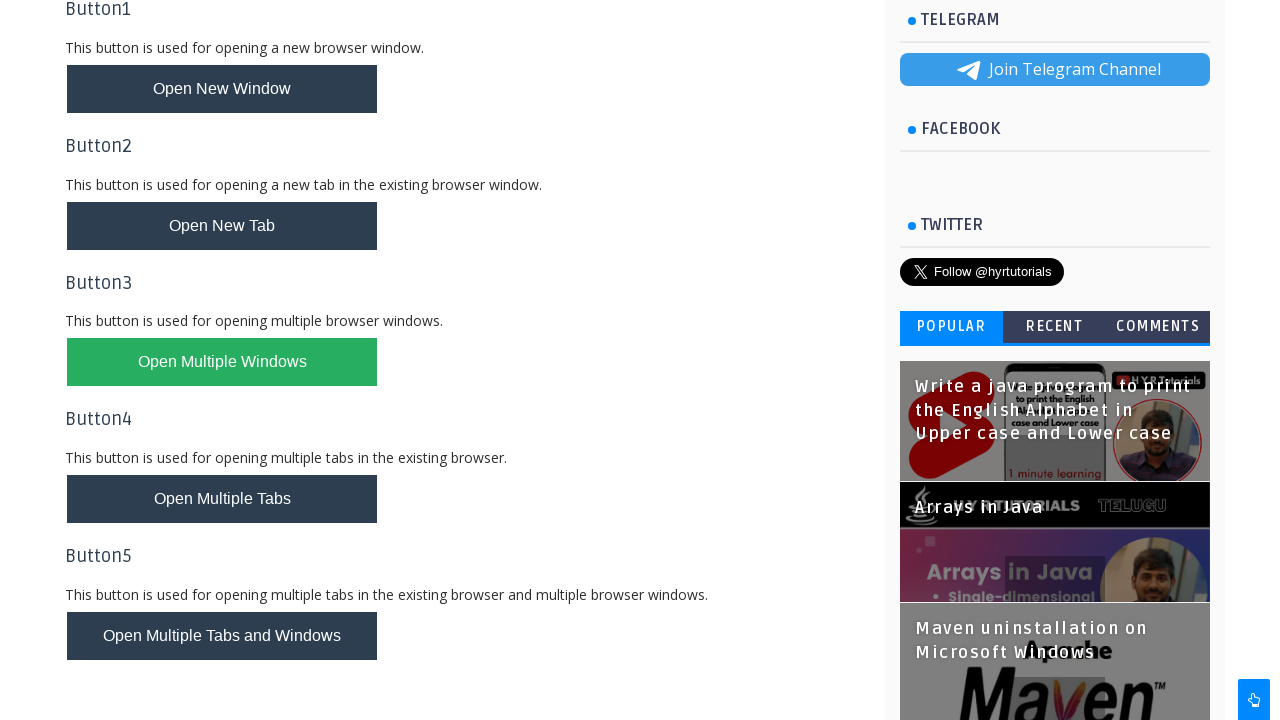

Filled last name field with 'Mon' on input#lastName
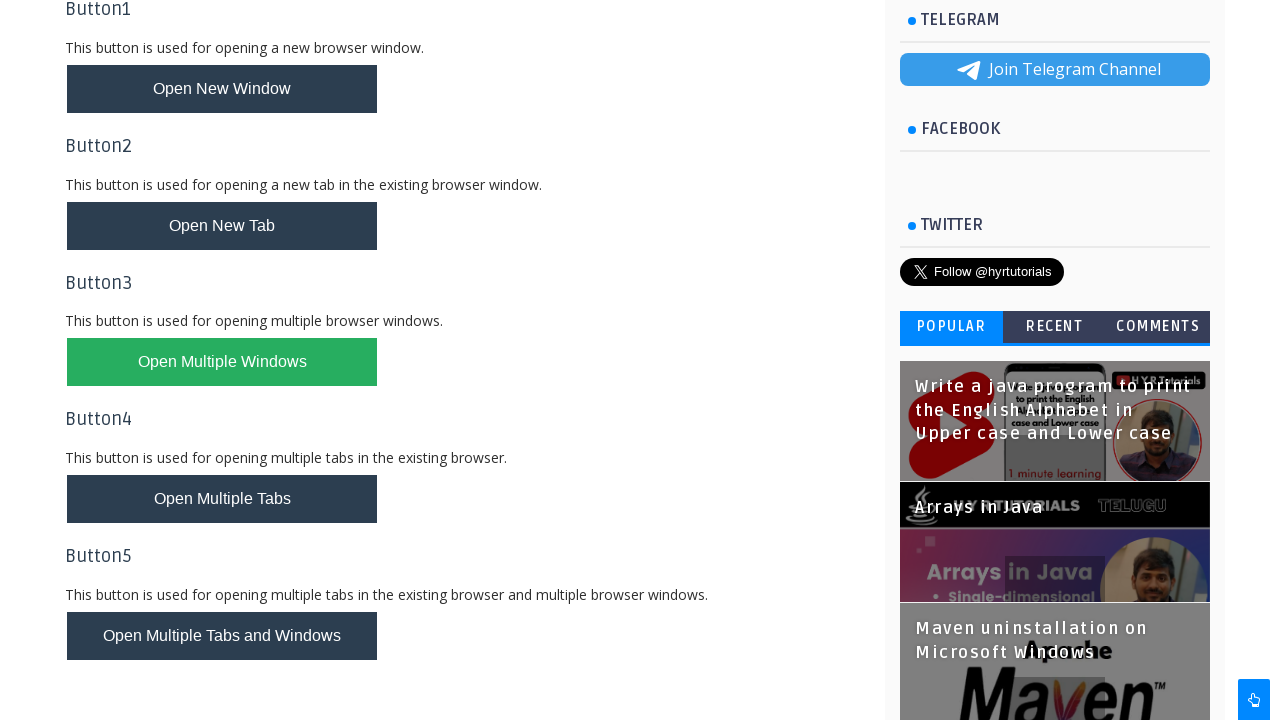

Scrolled to gender radio button
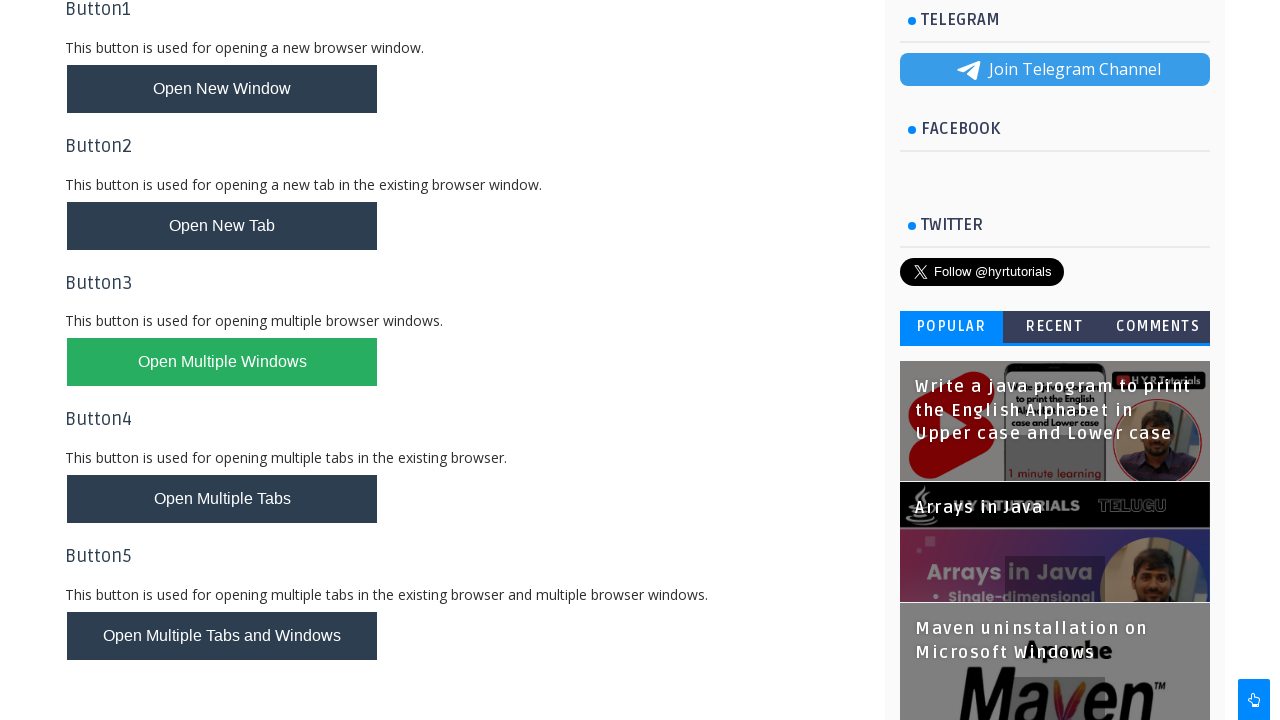

Selected female gender radio button at (242, 327) on input#femalerb
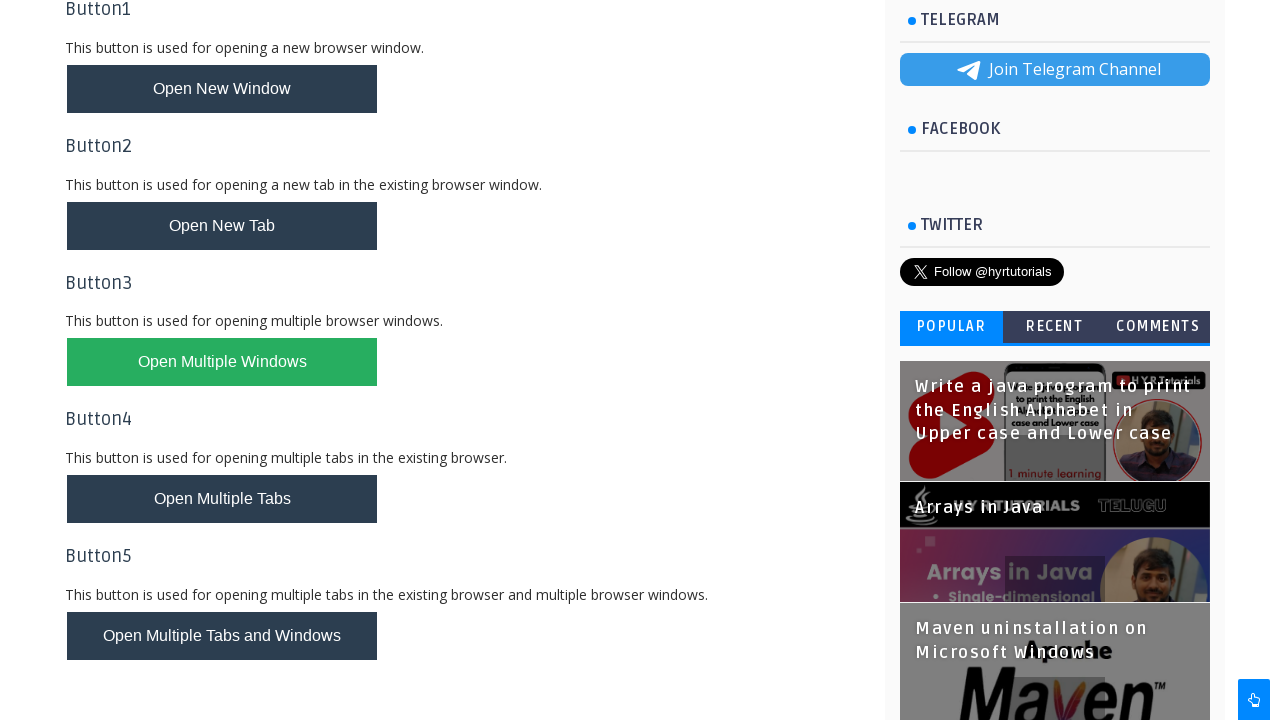

Scrolled to English language checkbox
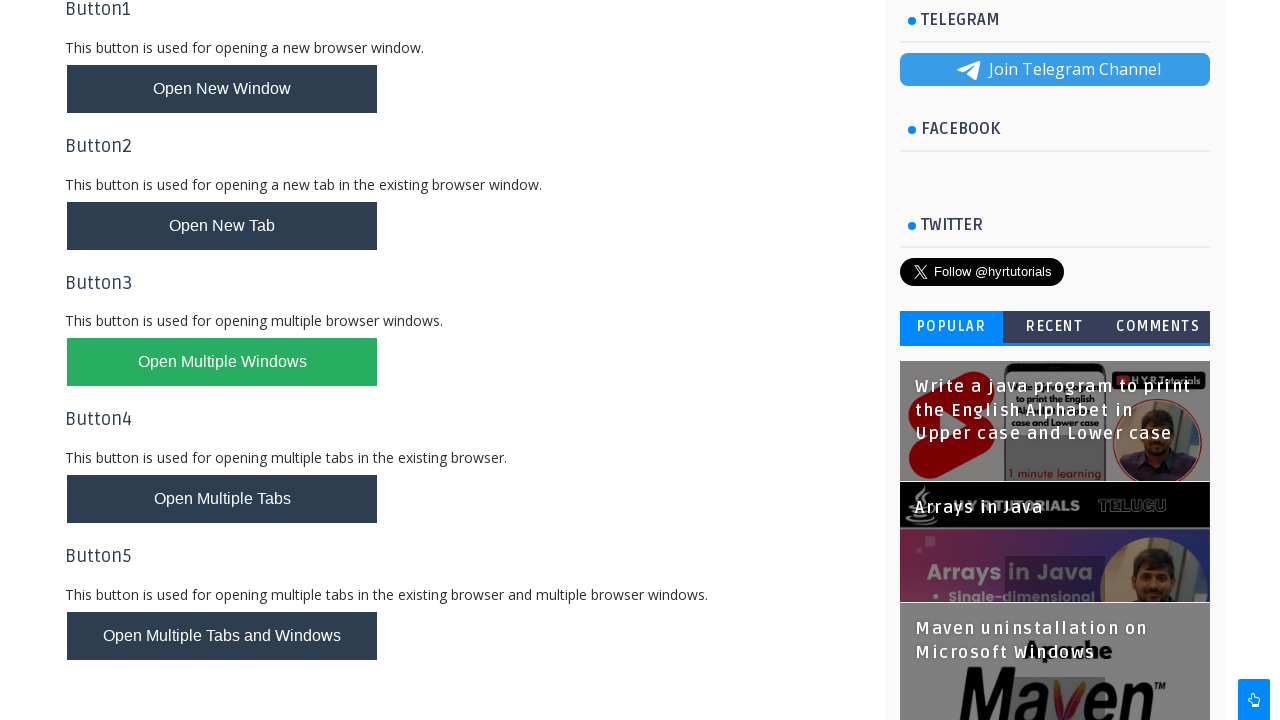

Checked English language checkbox at (174, 379) on input#englishchbx
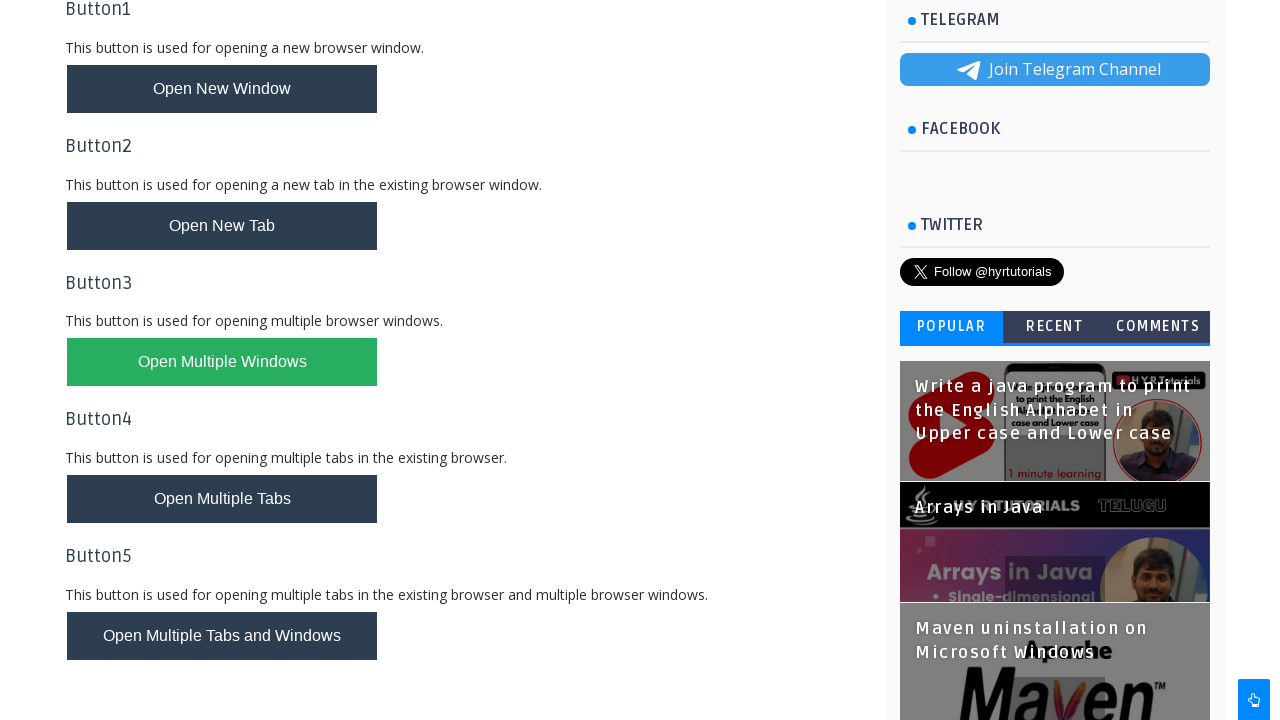

Scrolled to Chinese language checkbox
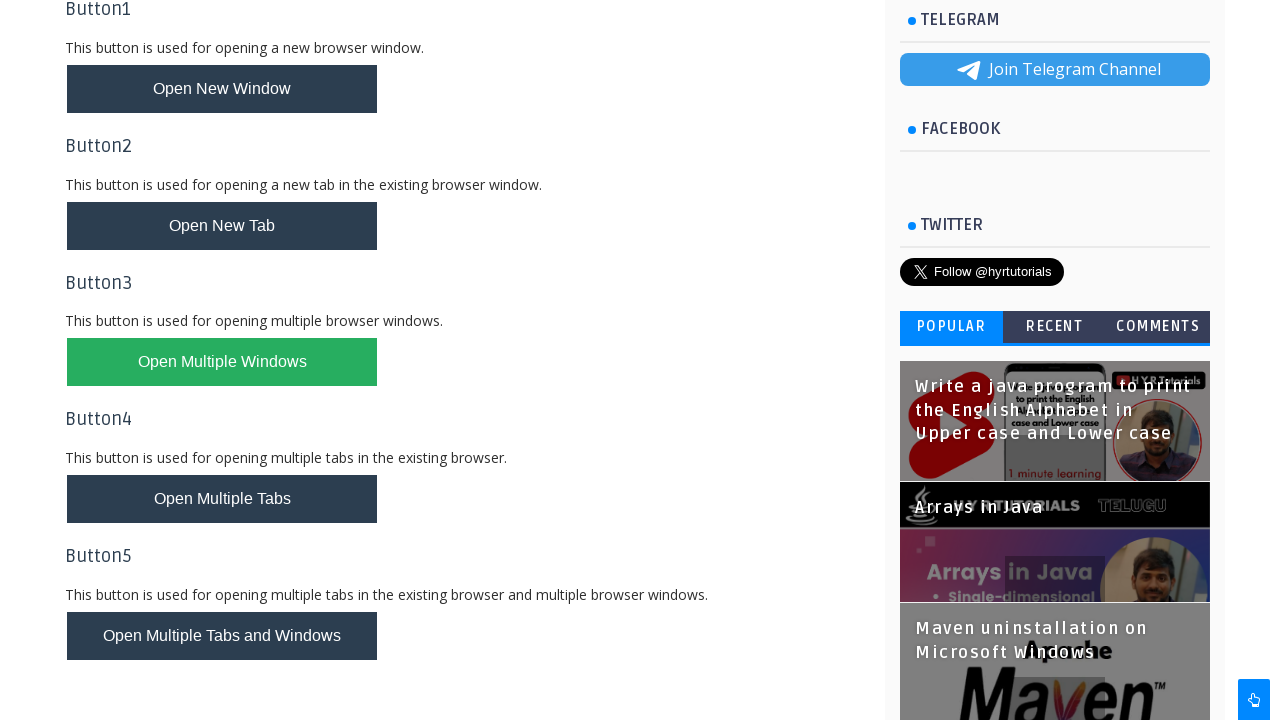

Checked Chinese language checkbox at (322, 379) on input#chinesechbx
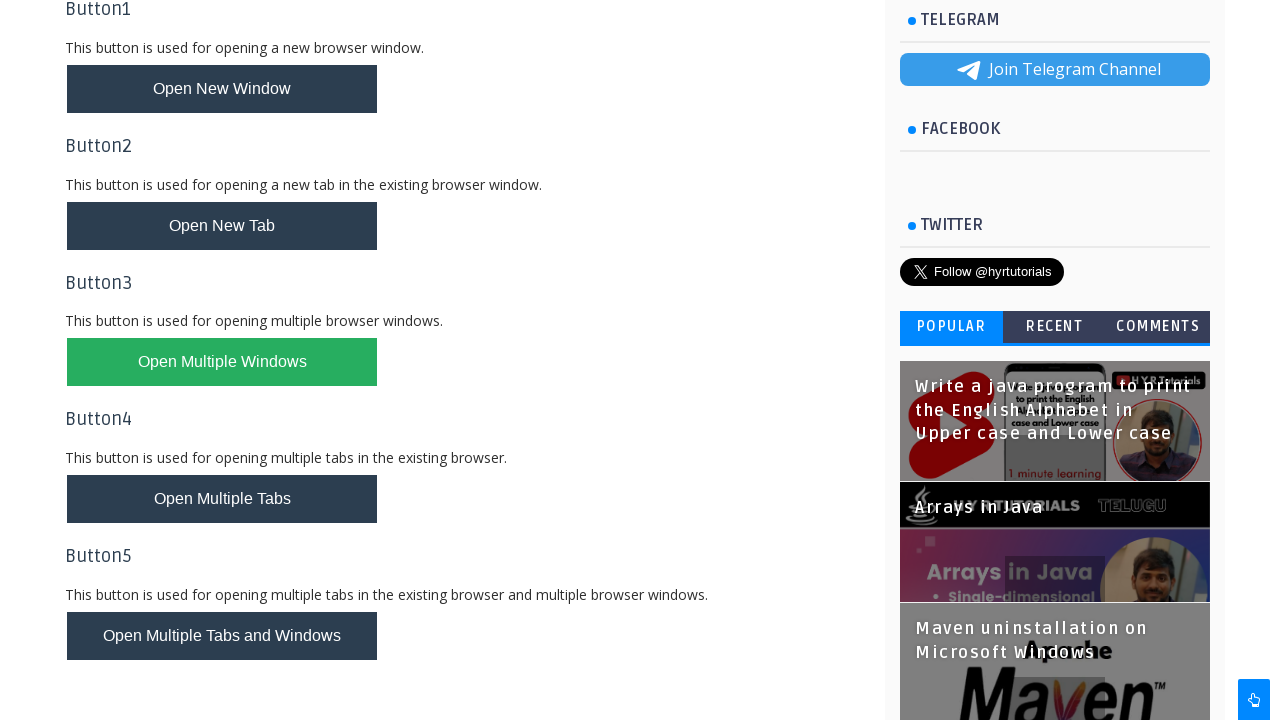

Scrolled to email field
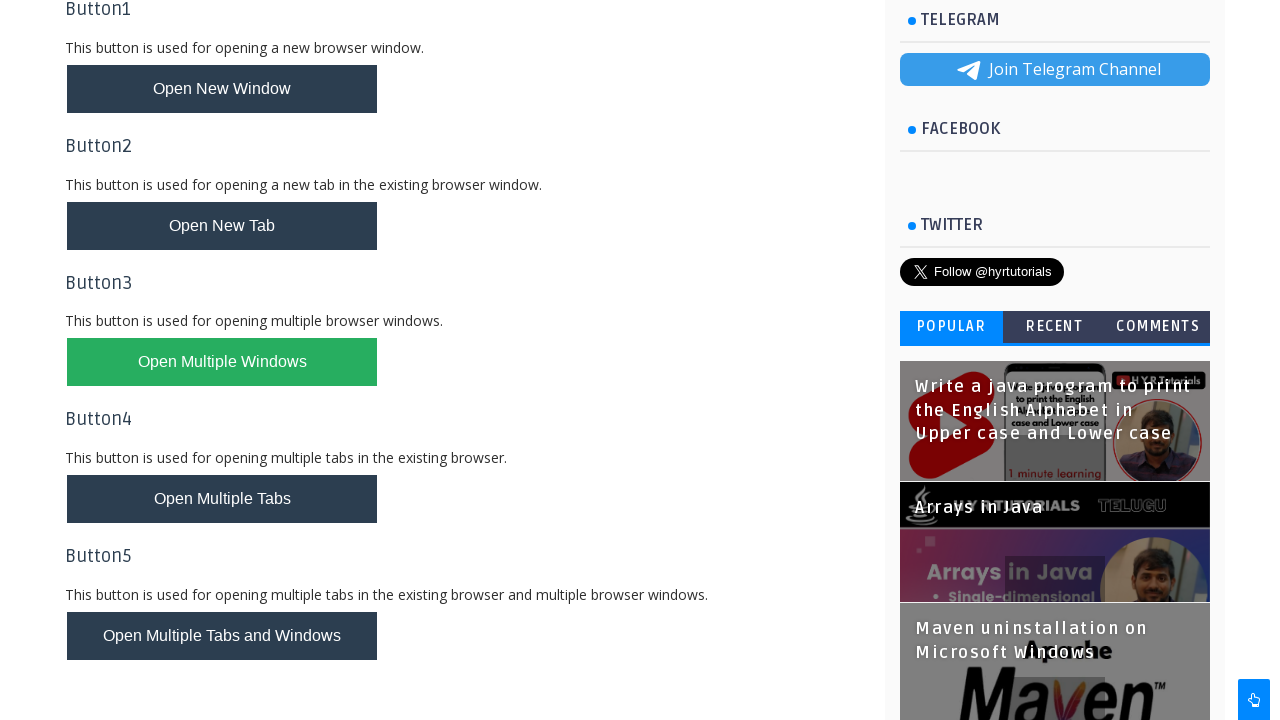

Filled email field with 'xyz@gmail.com' on input#email
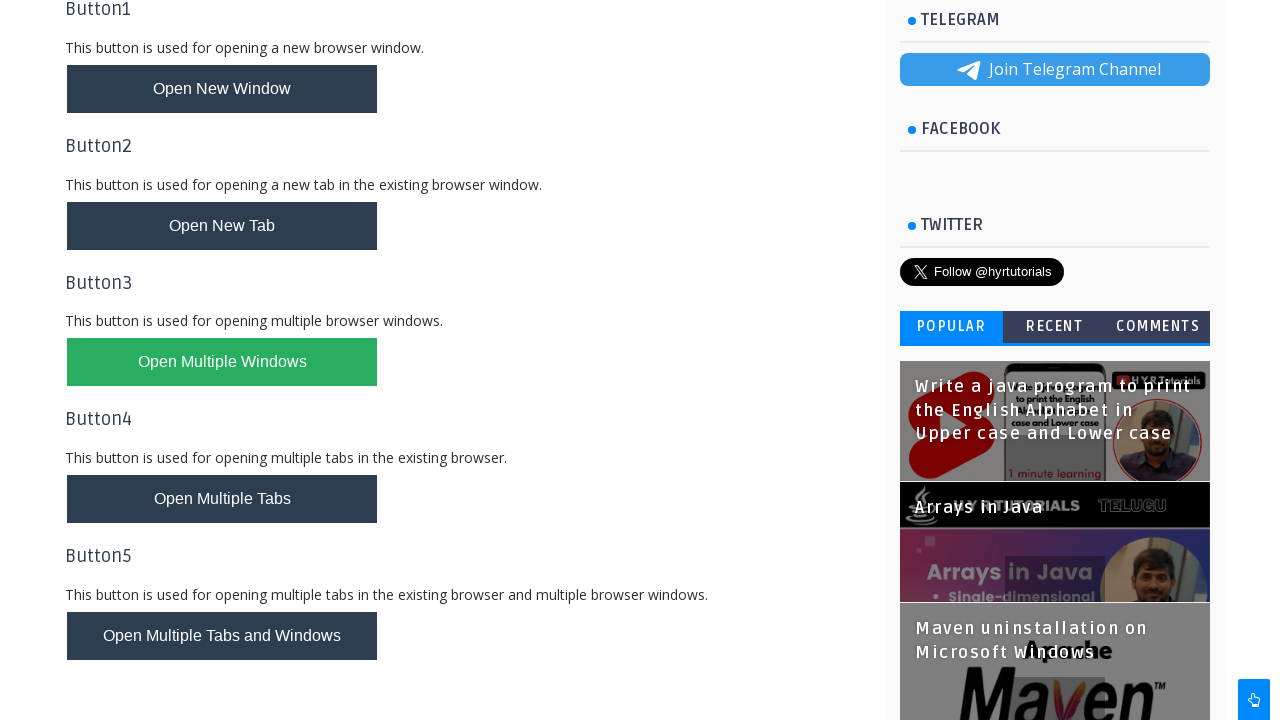

Scrolled to password field
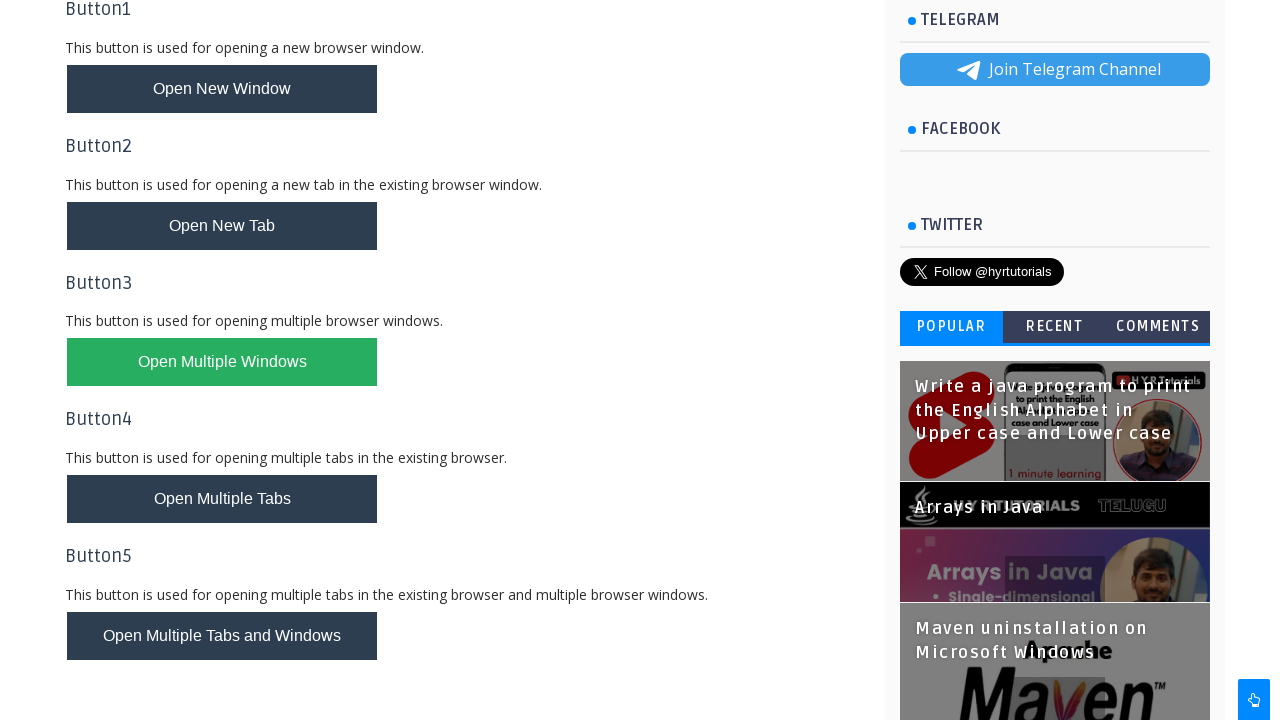

Filled password field on input#password
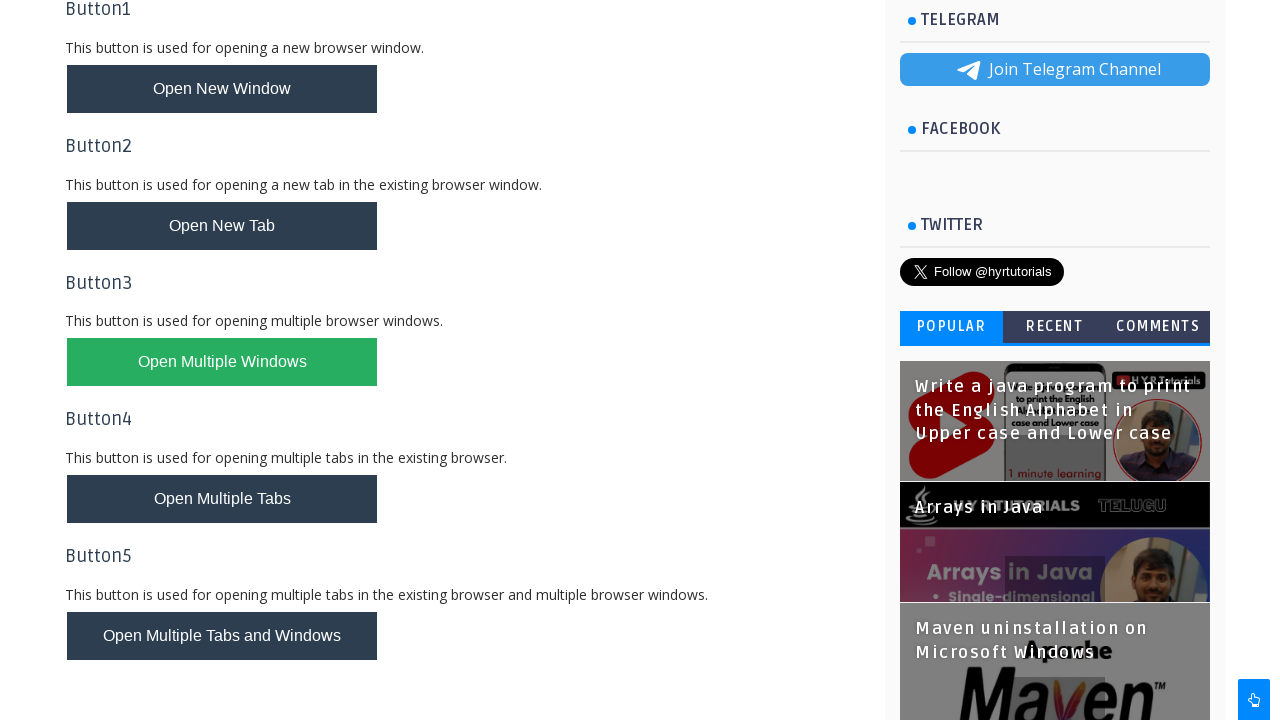

Scrolled to register button in Basic Controls window
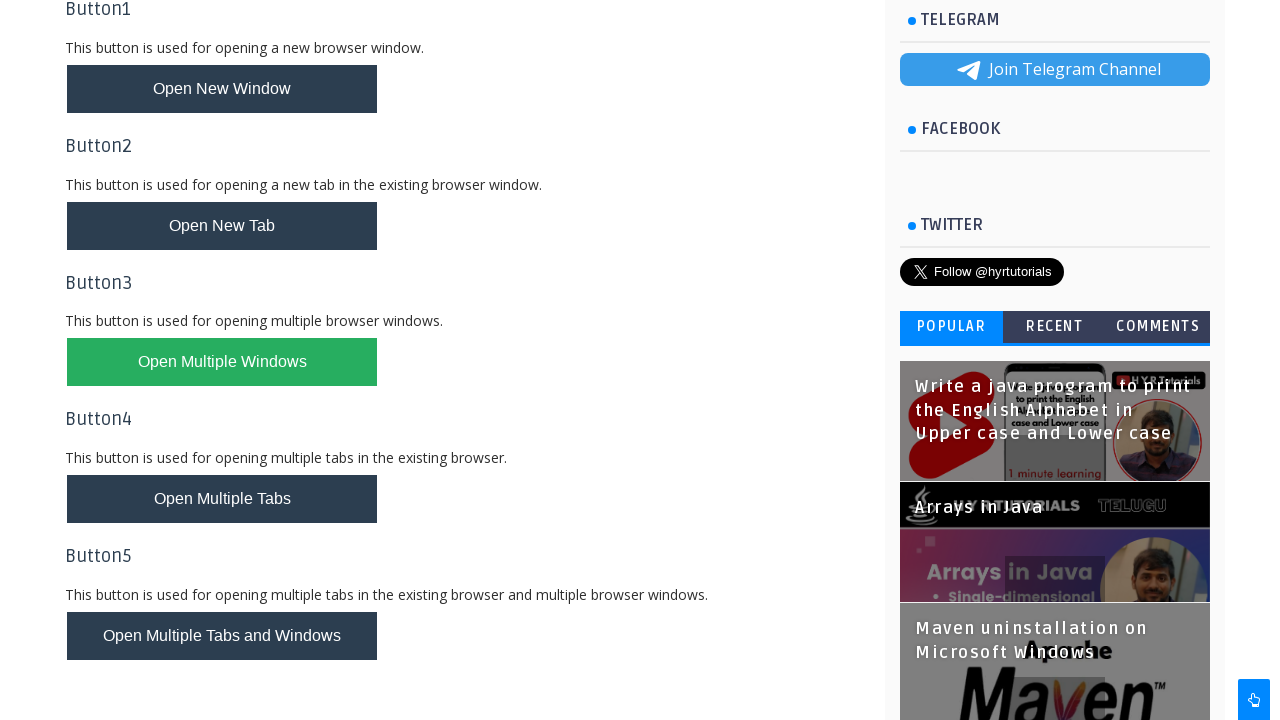

Clicked register button in Basic Controls window at (114, 267) on button#registerbtn
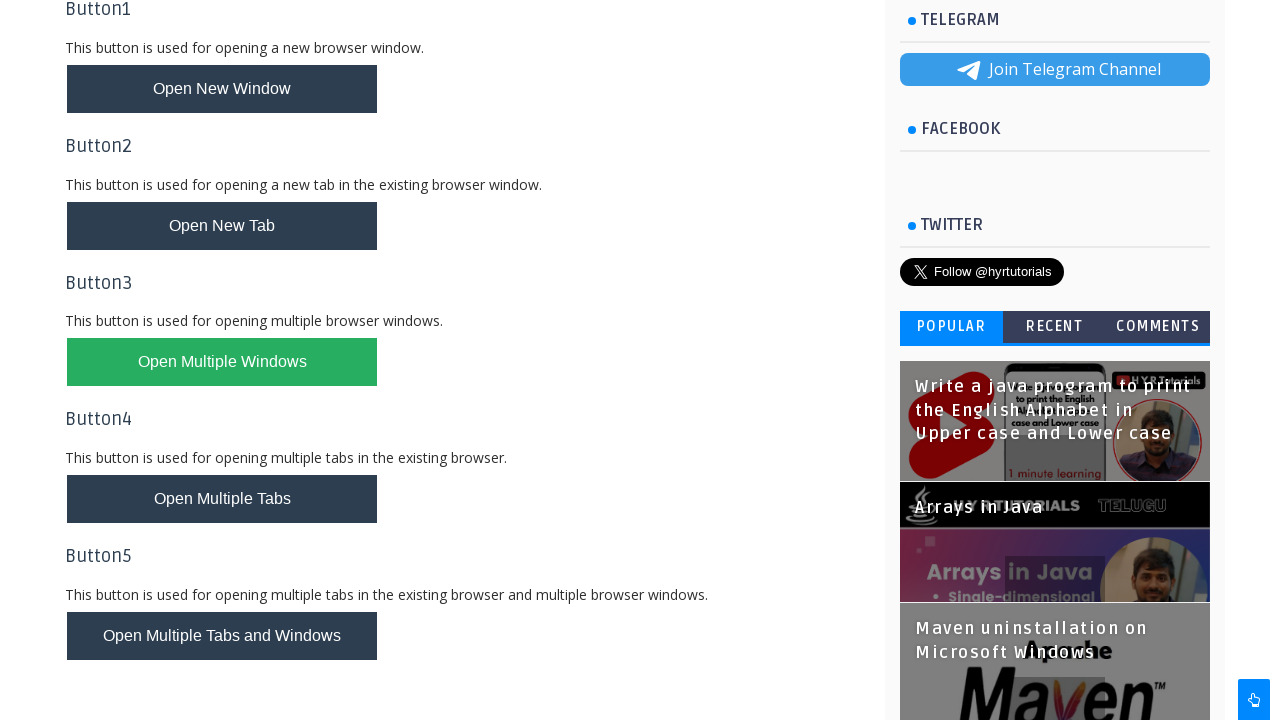

Closed Basic Controls window
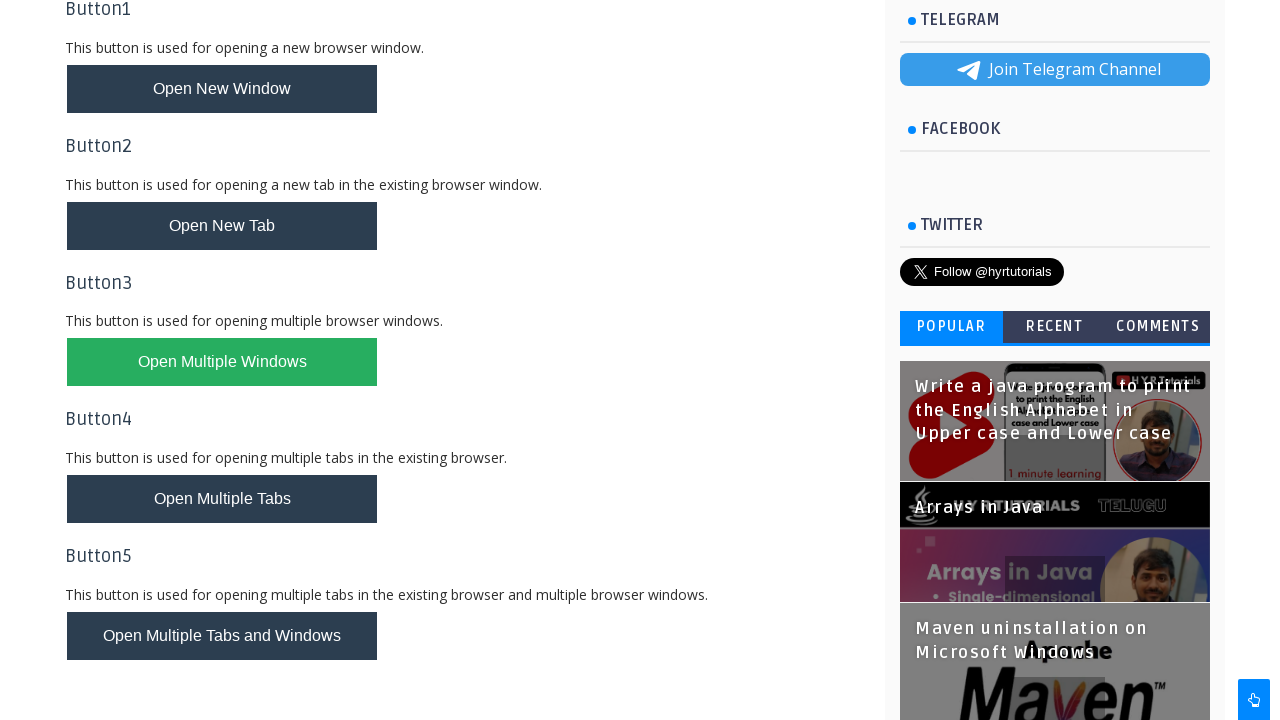

Switched back to parent window
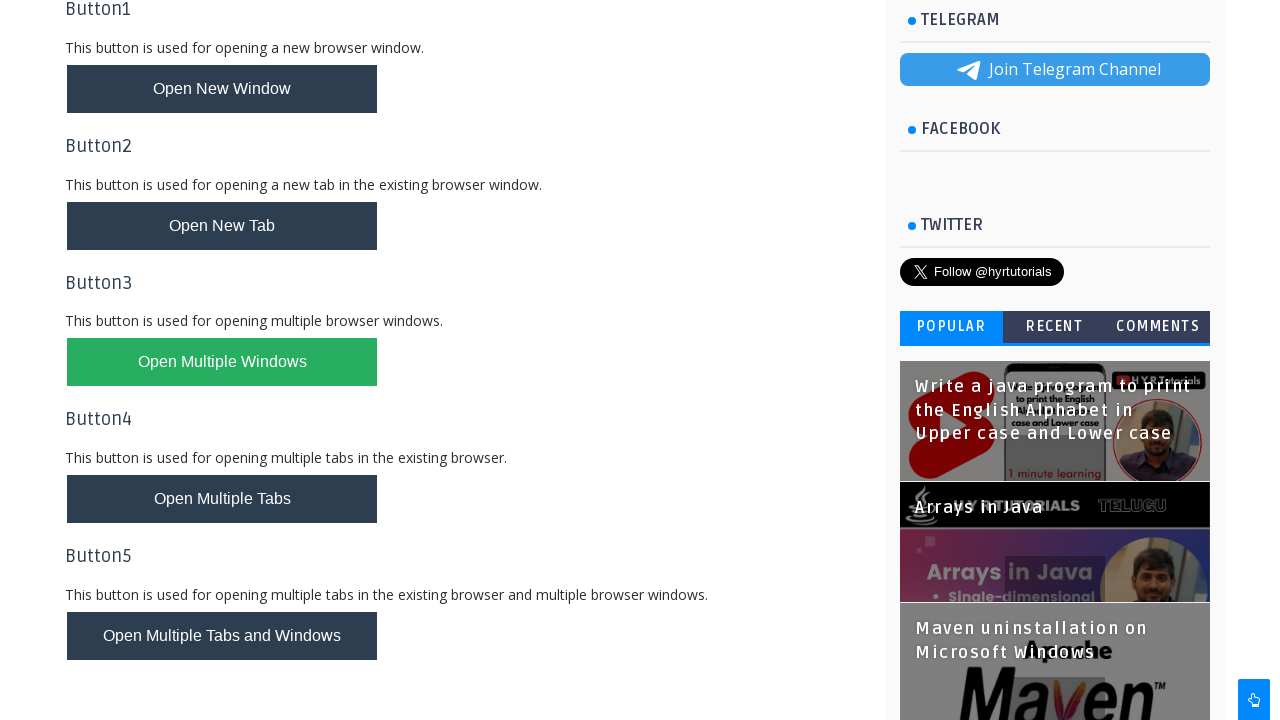

Verified parent page heading is visible
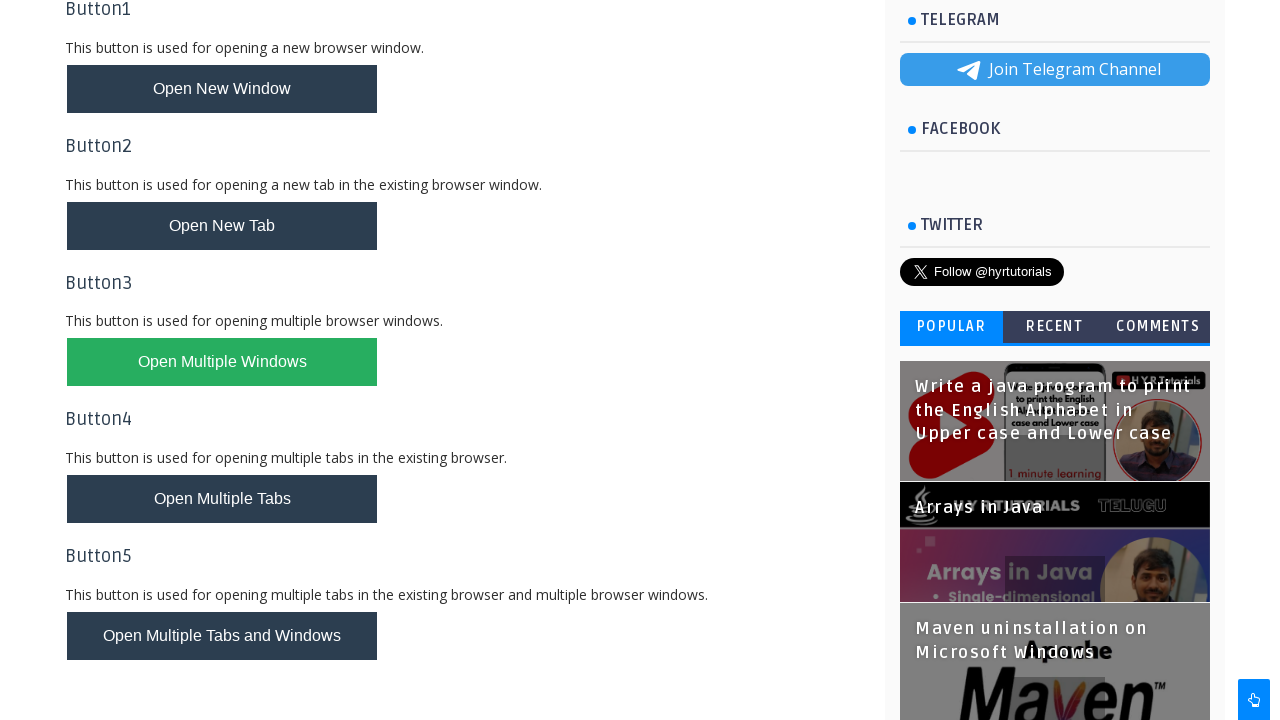

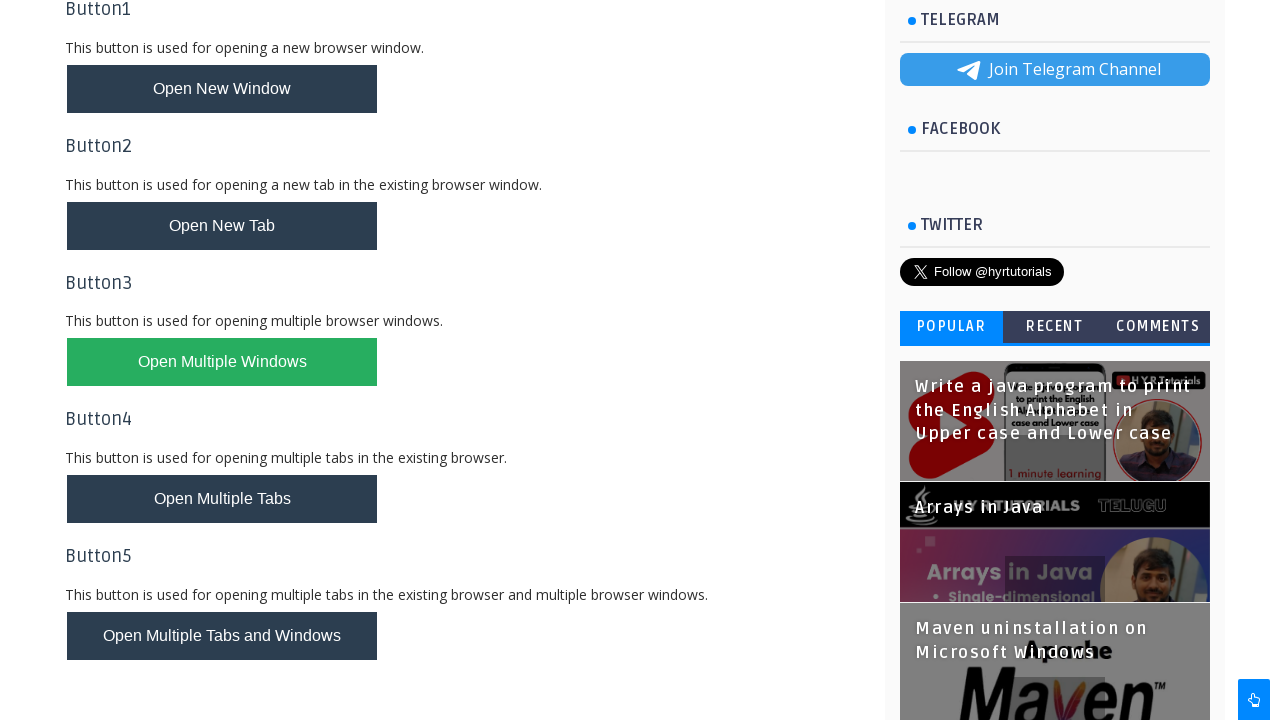